Automates playing the 2048 game by repeatedly pressing arrow keys in a fixed pattern (up, right, down, left) to move tiles

Starting URL: https://play2048.co/

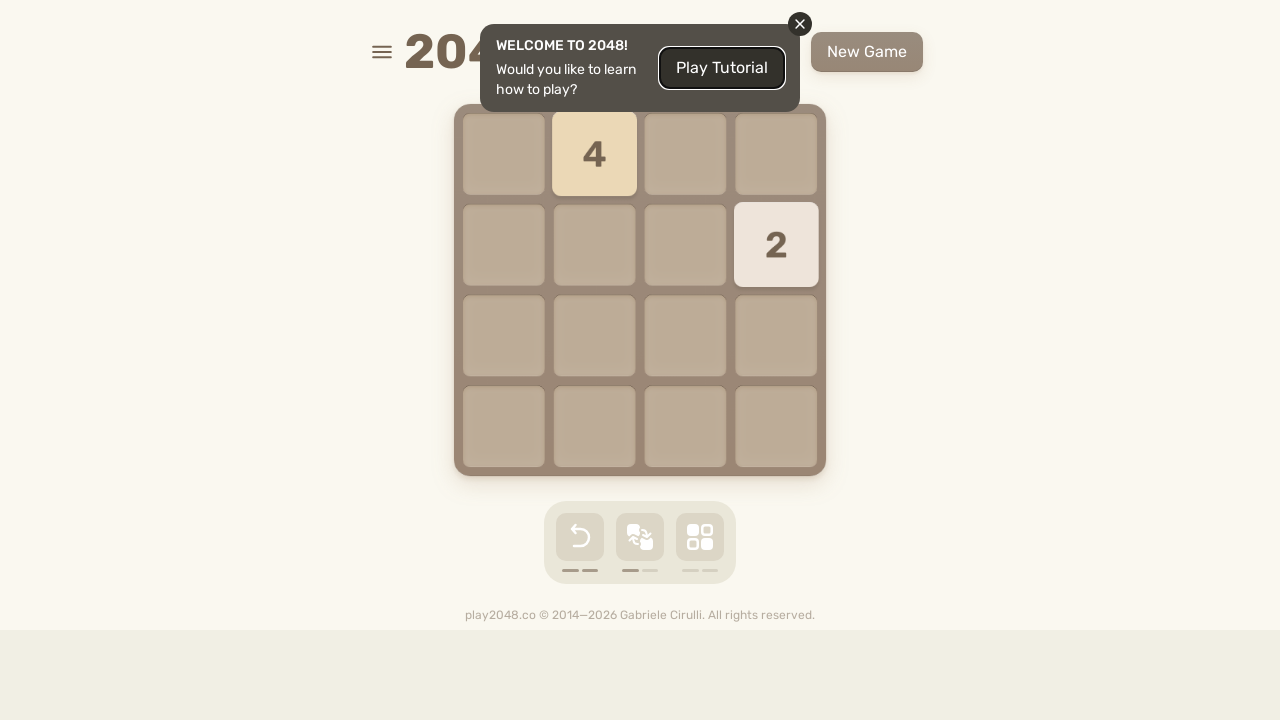

Navigated to 2048 game at https://play2048.co/
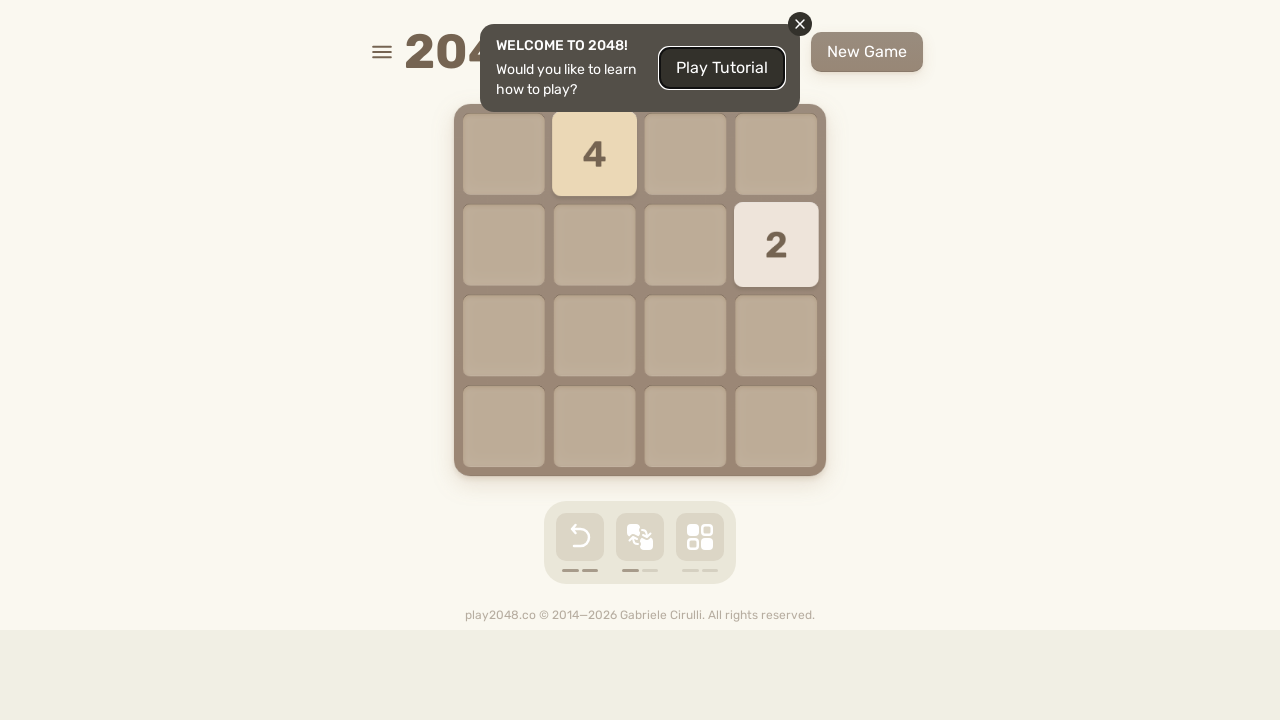

Located html element for sending key presses
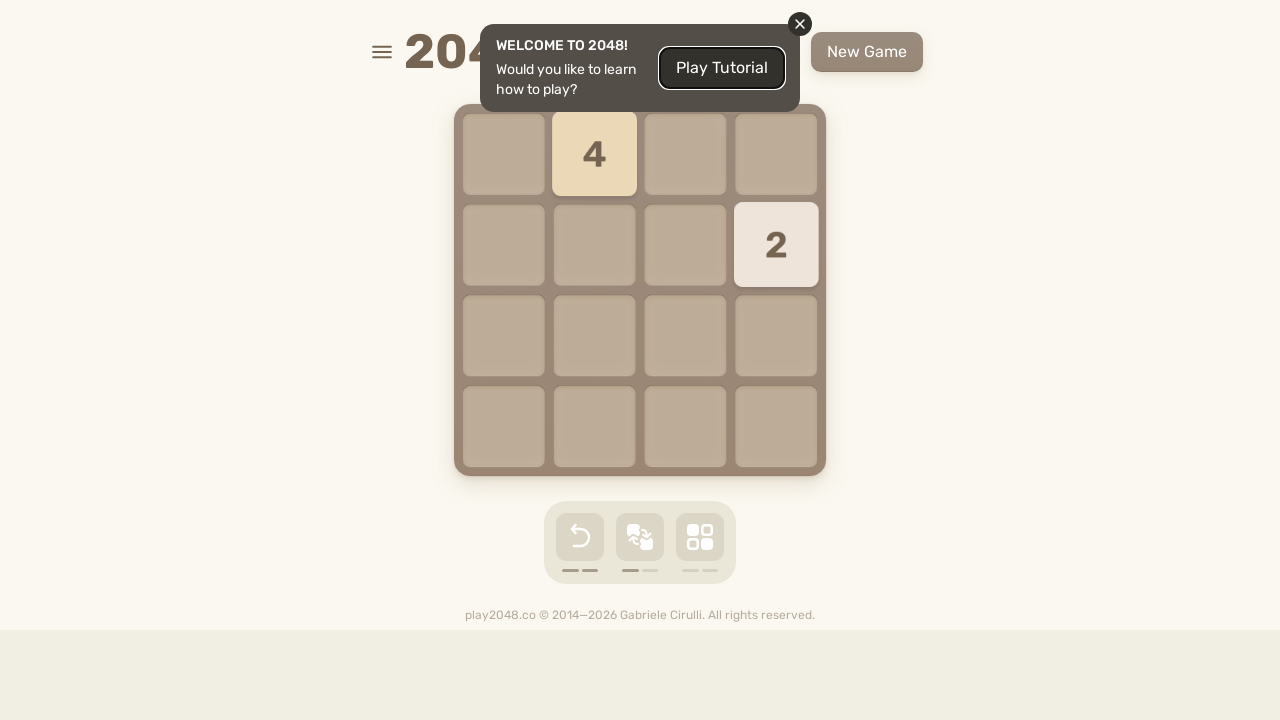

Pressed ArrowUp key to move tiles up on html
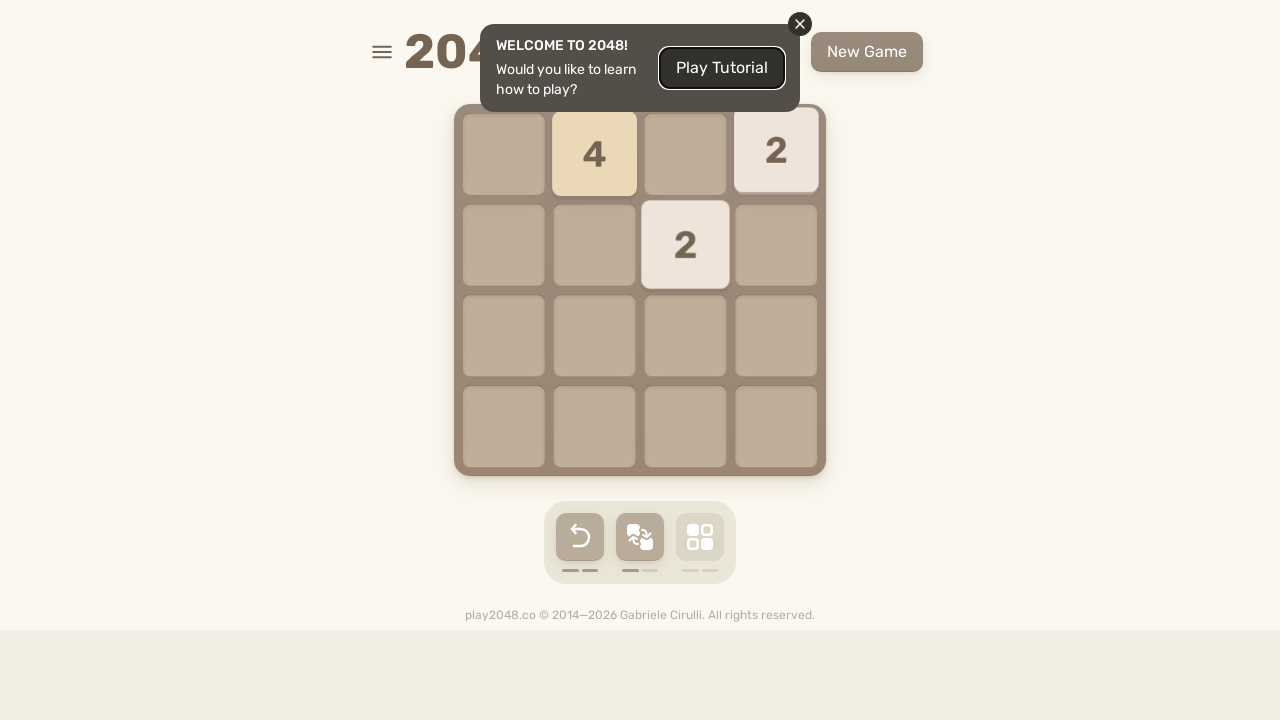

Pressed ArrowRight key to move tiles right on html
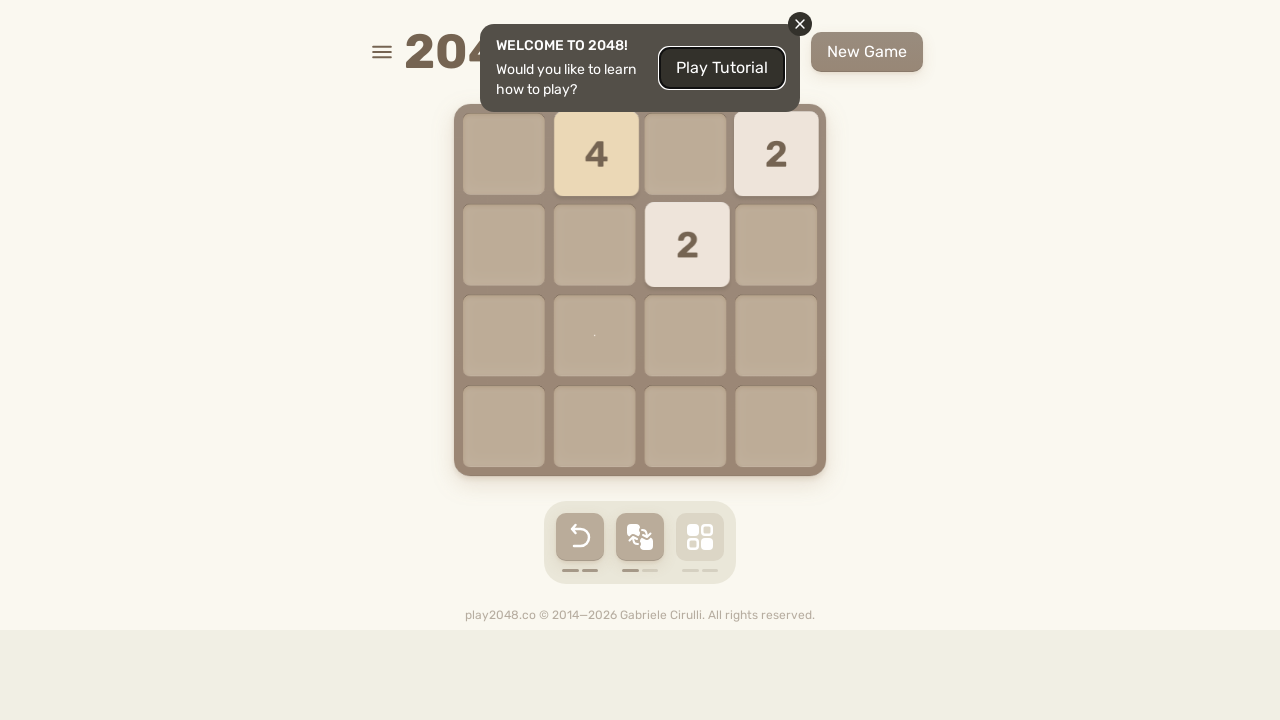

Pressed ArrowDown key to move tiles down on html
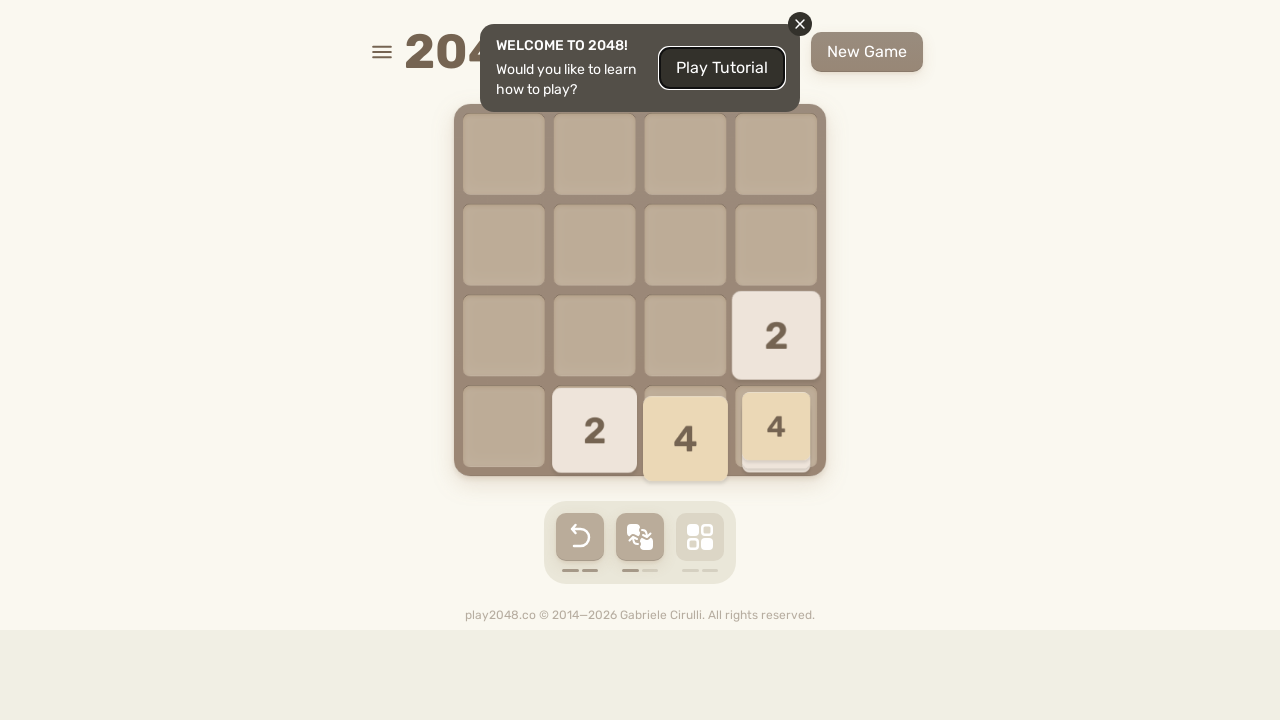

Pressed ArrowLeft key to move tiles left on html
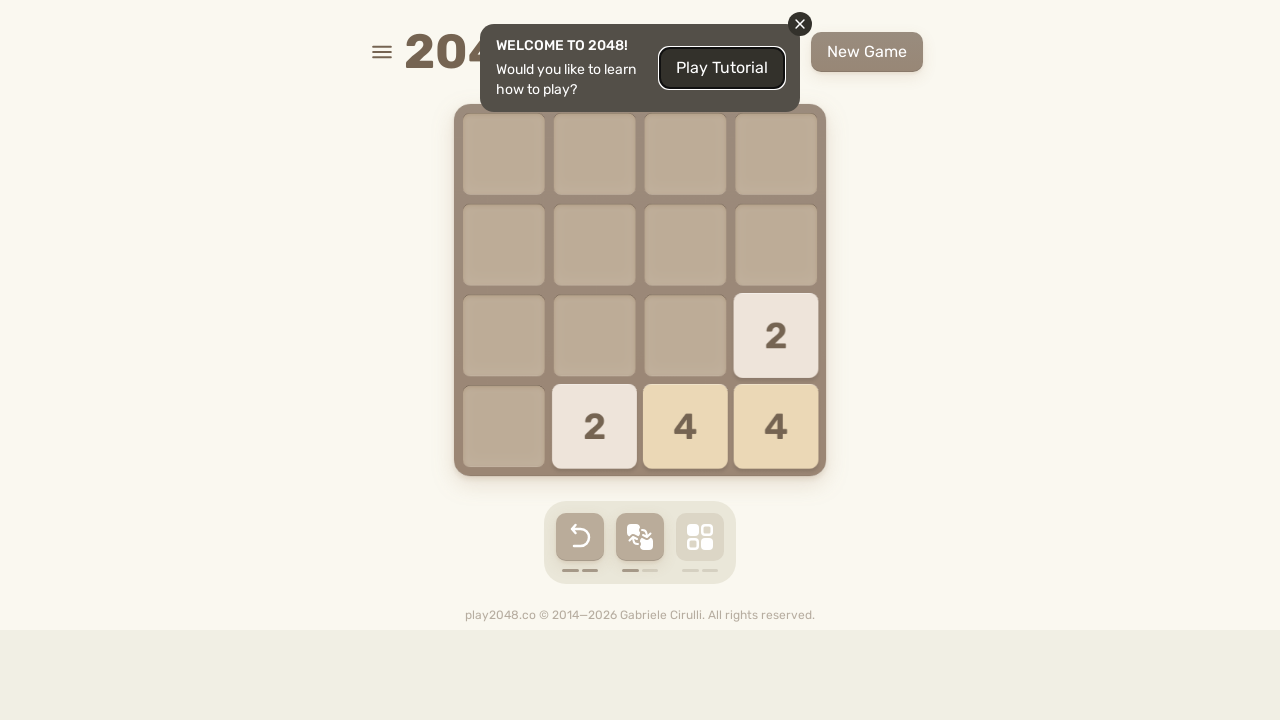

Pressed ArrowUp key to move tiles up on html
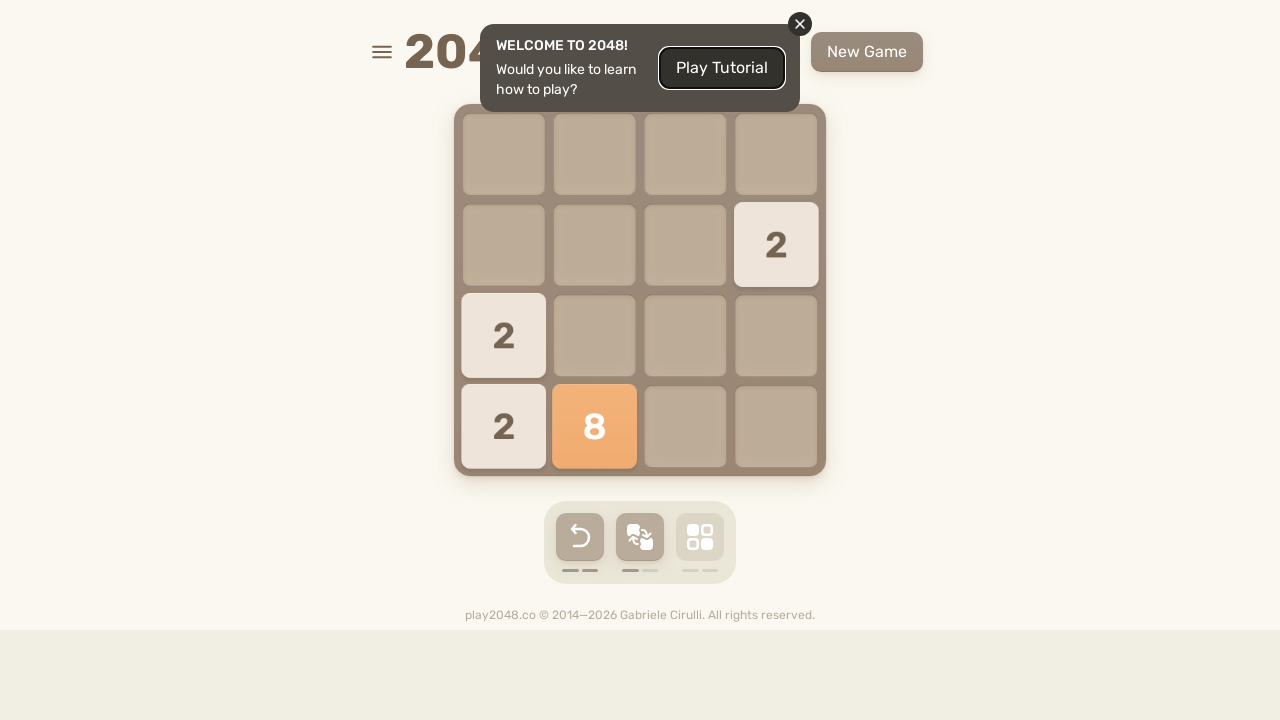

Pressed ArrowRight key to move tiles right on html
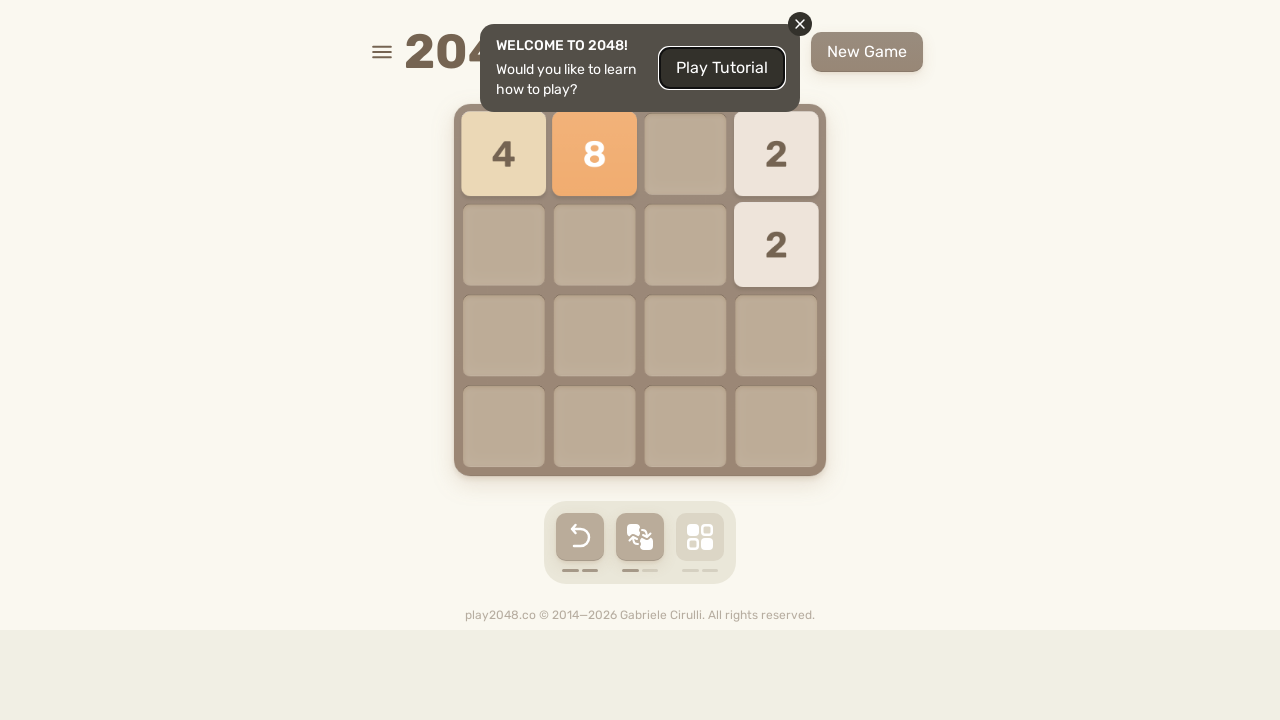

Pressed ArrowDown key to move tiles down on html
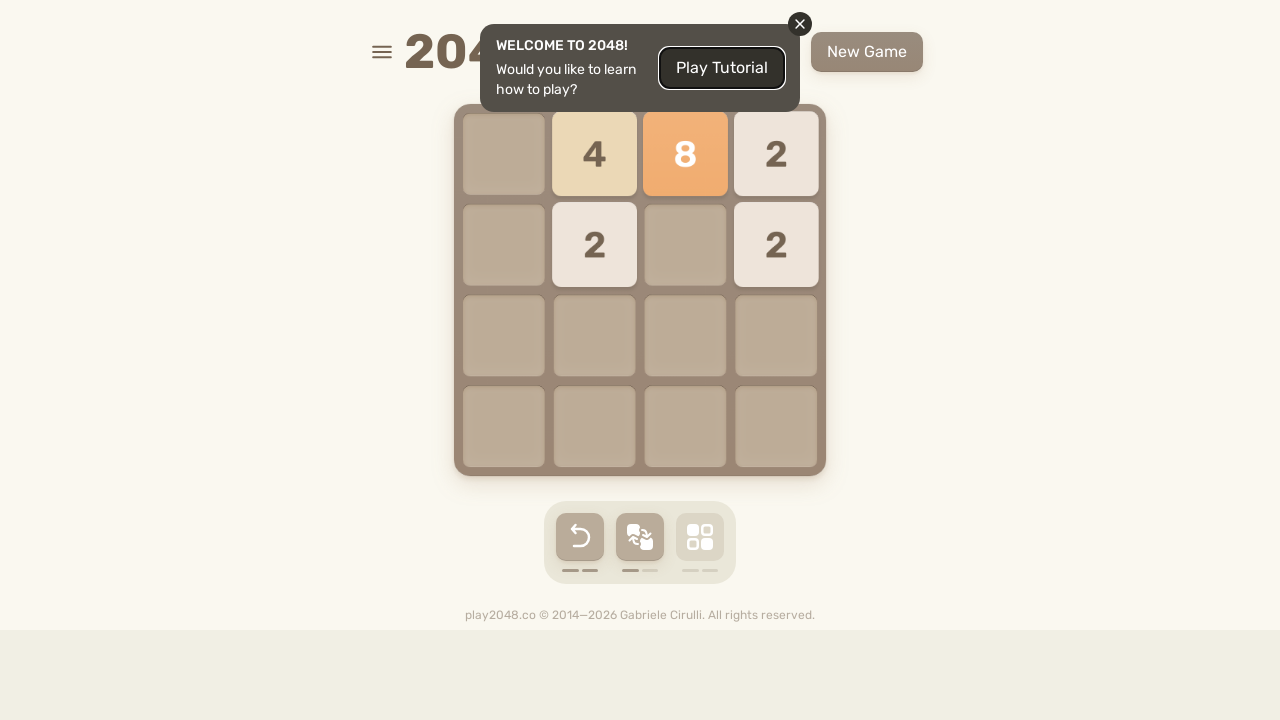

Pressed ArrowLeft key to move tiles left on html
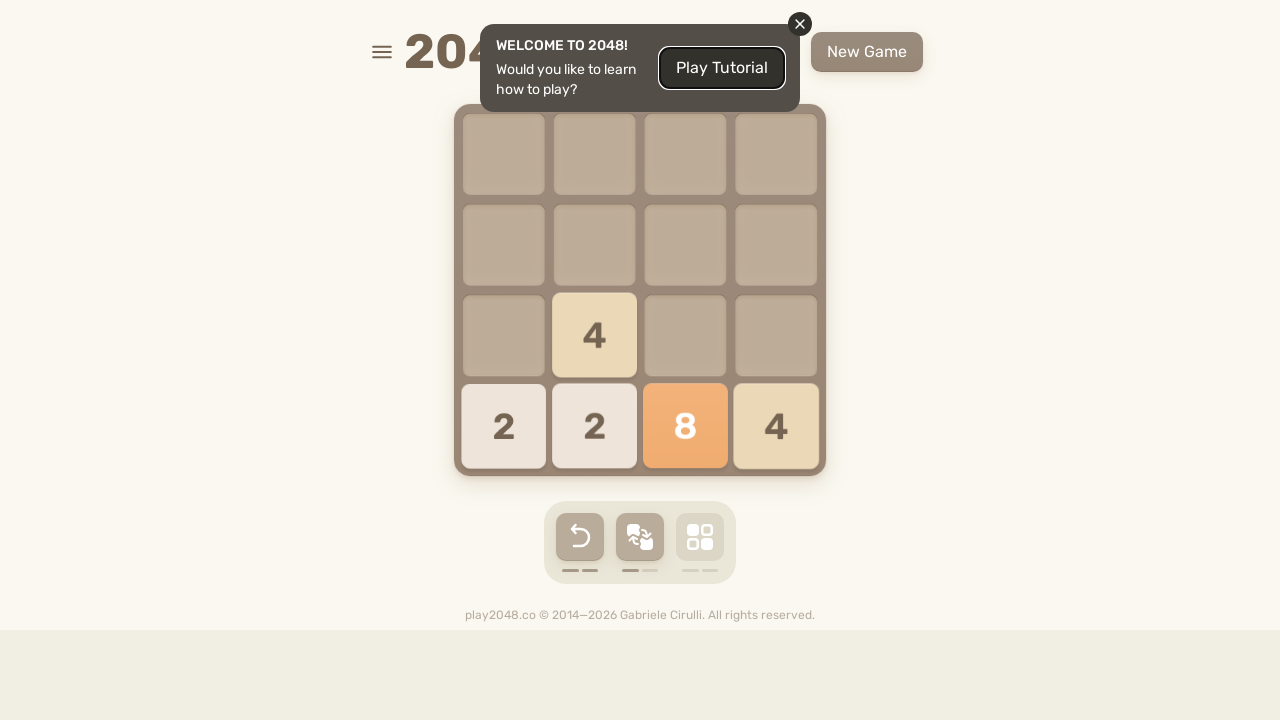

Pressed ArrowUp key to move tiles up on html
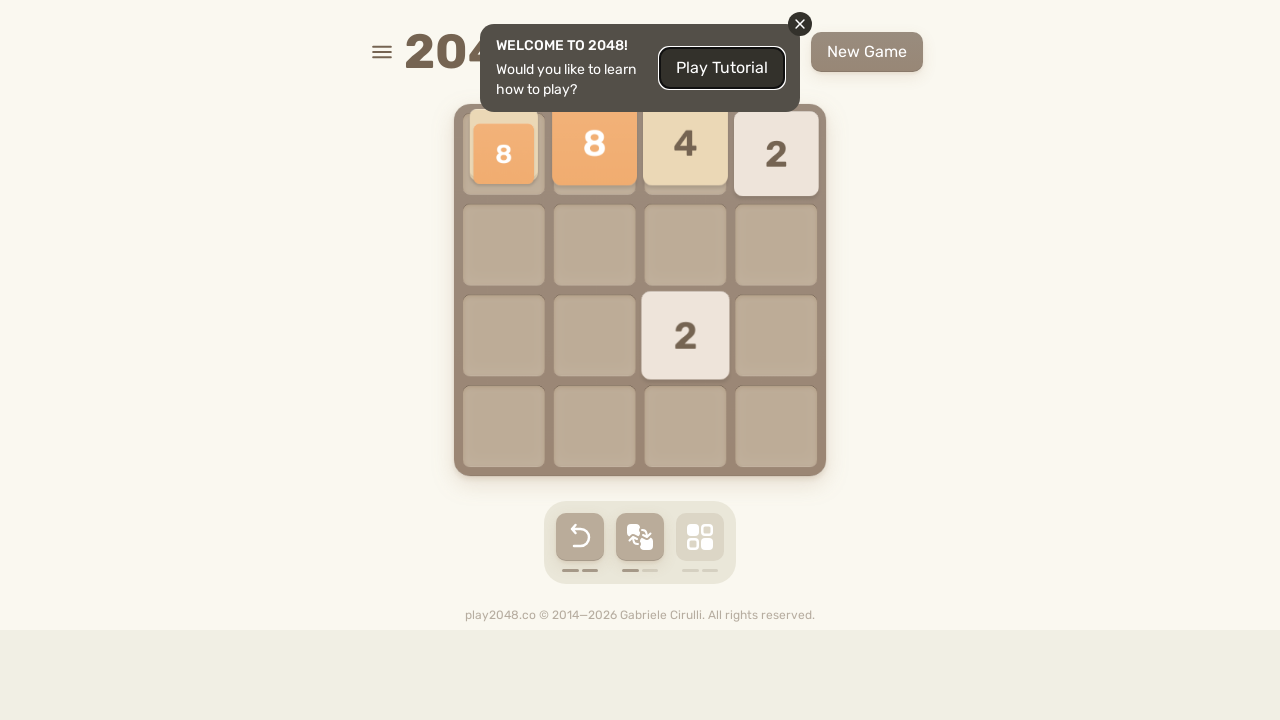

Pressed ArrowRight key to move tiles right on html
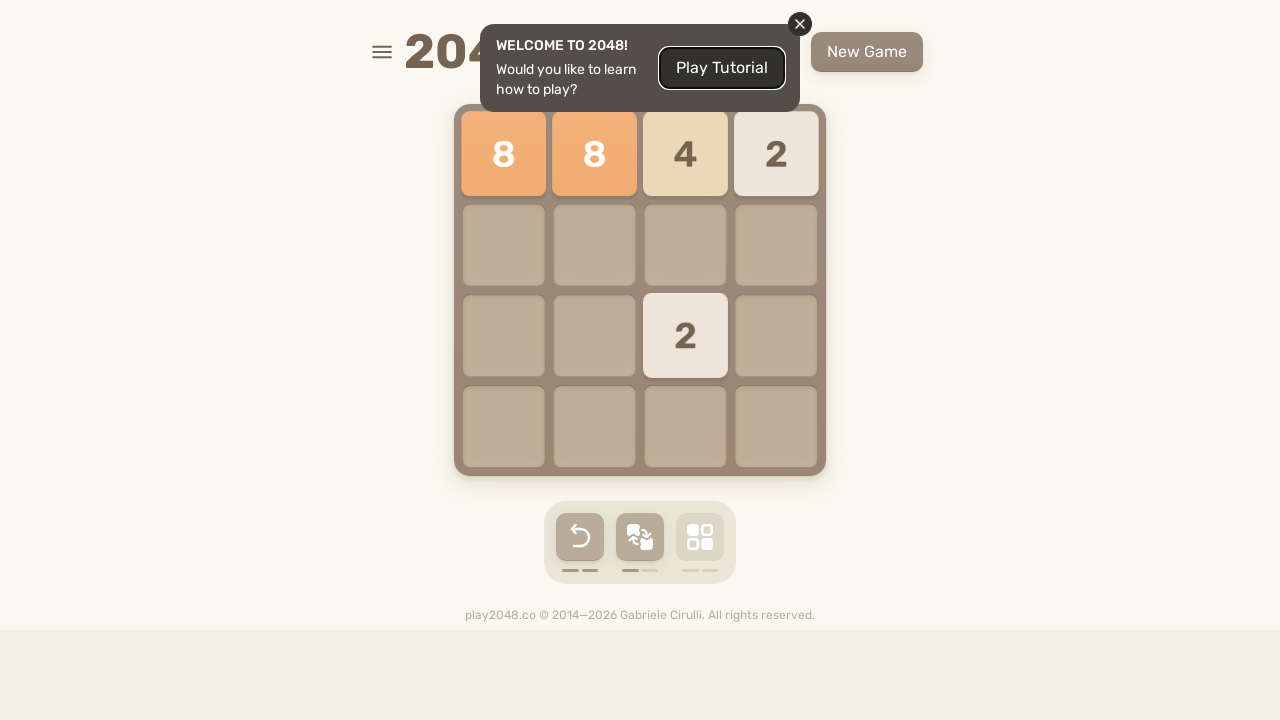

Pressed ArrowDown key to move tiles down on html
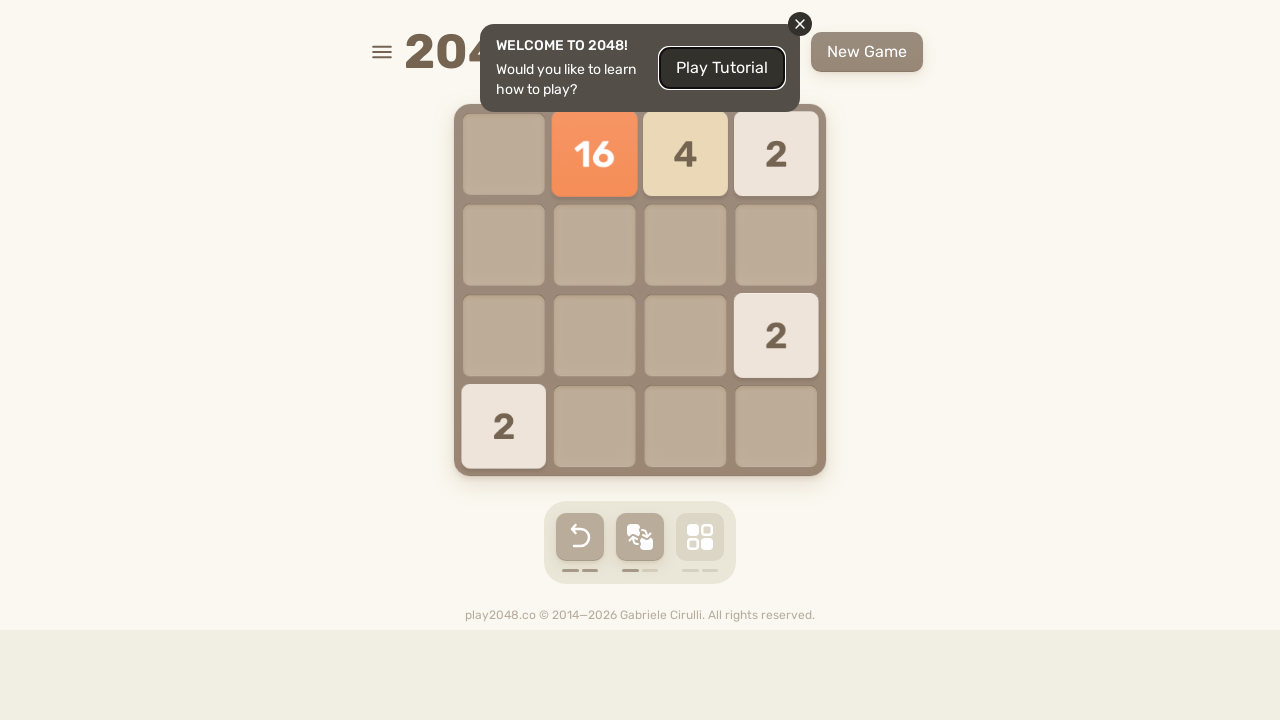

Pressed ArrowLeft key to move tiles left on html
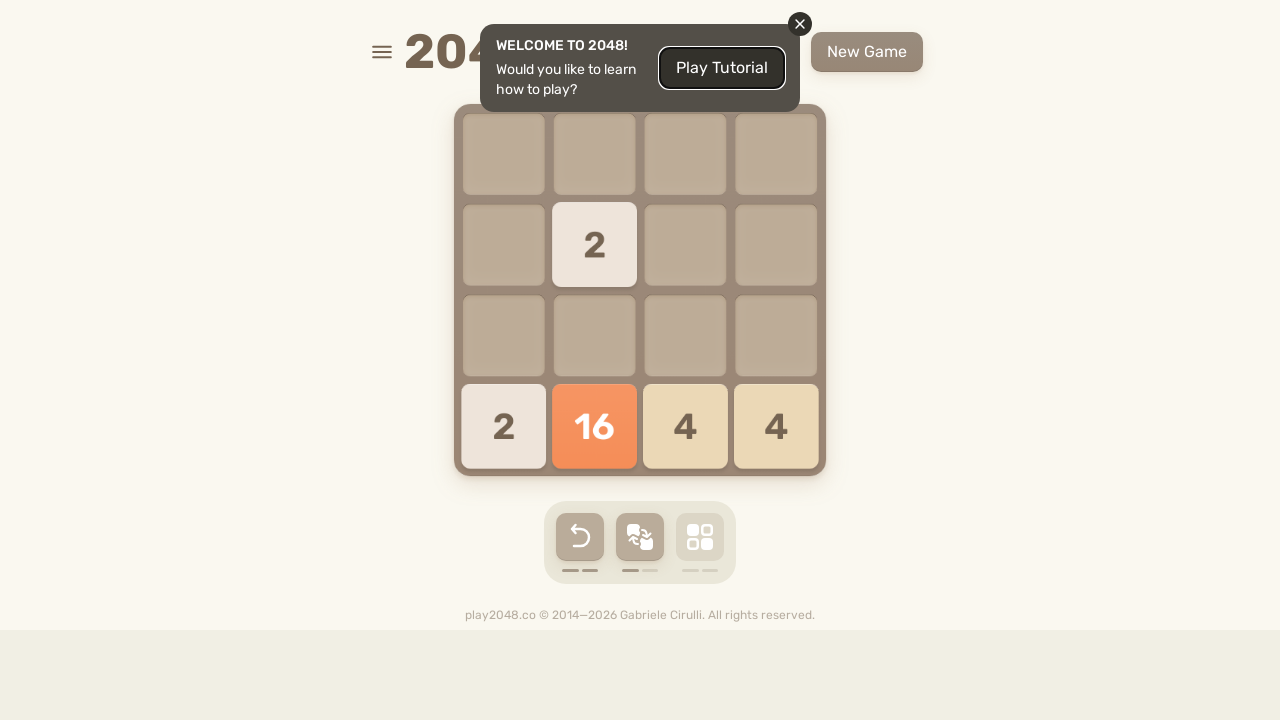

Pressed ArrowUp key to move tiles up on html
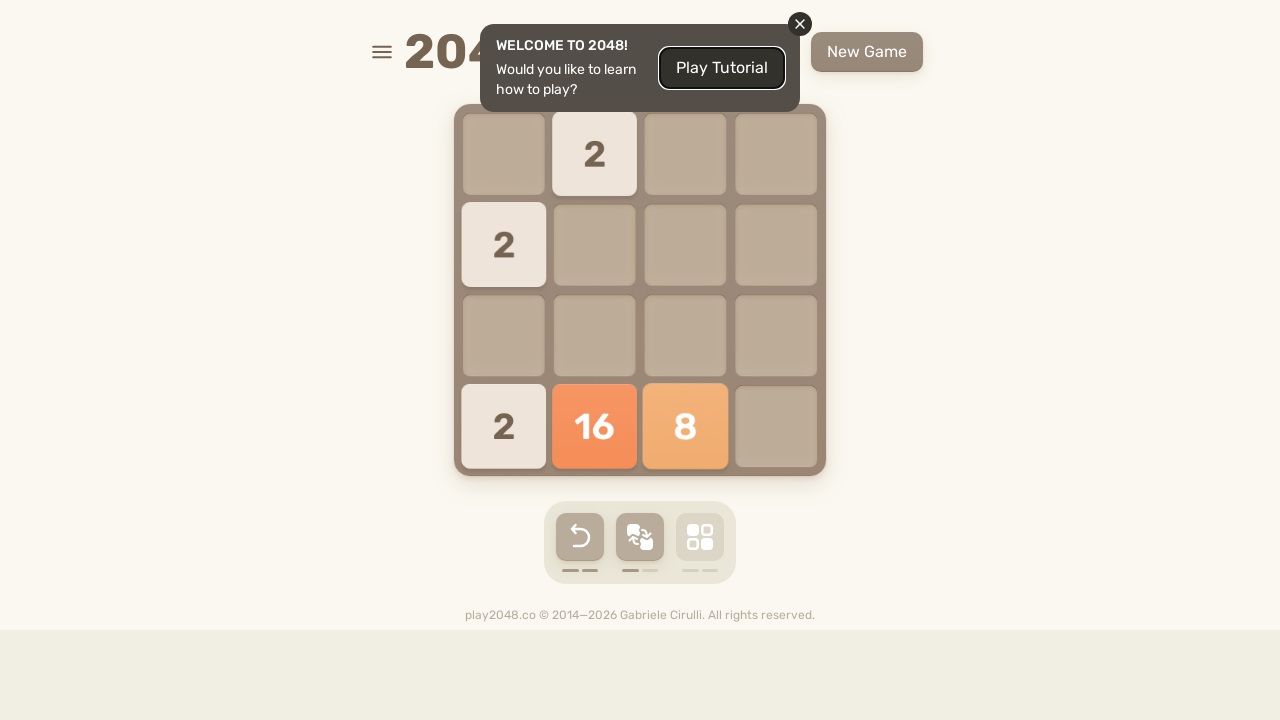

Pressed ArrowRight key to move tiles right on html
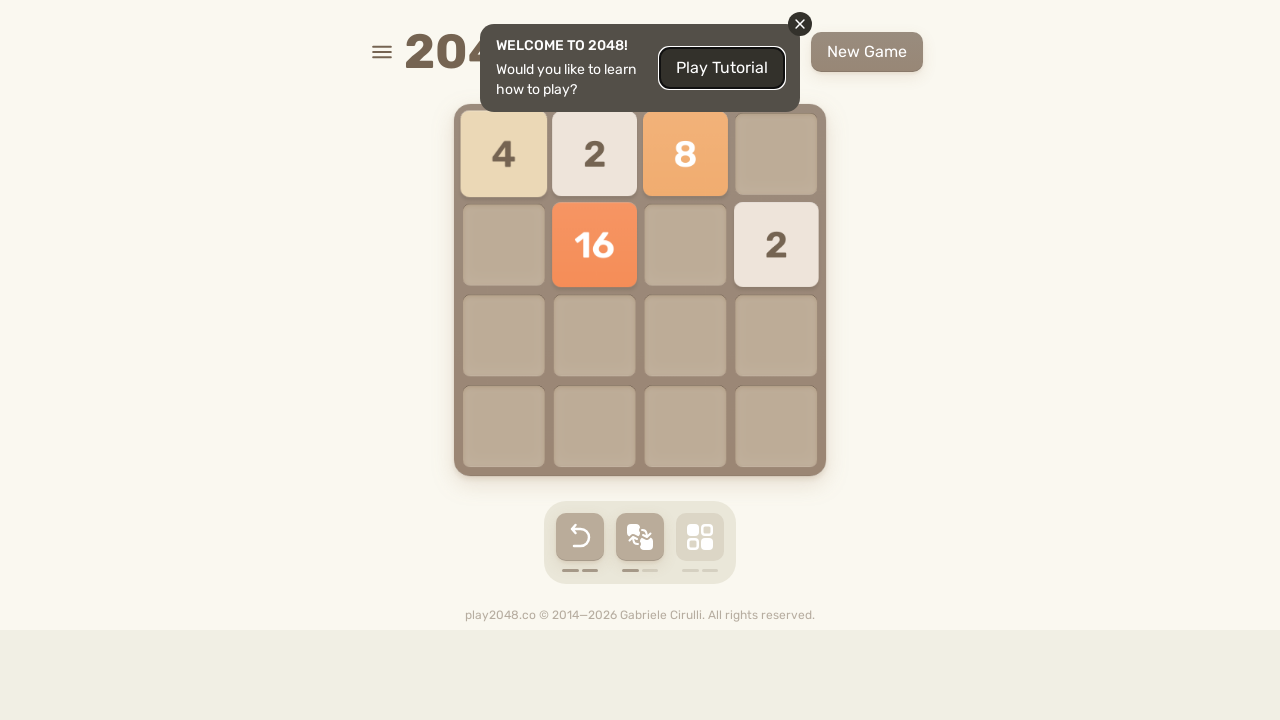

Pressed ArrowDown key to move tiles down on html
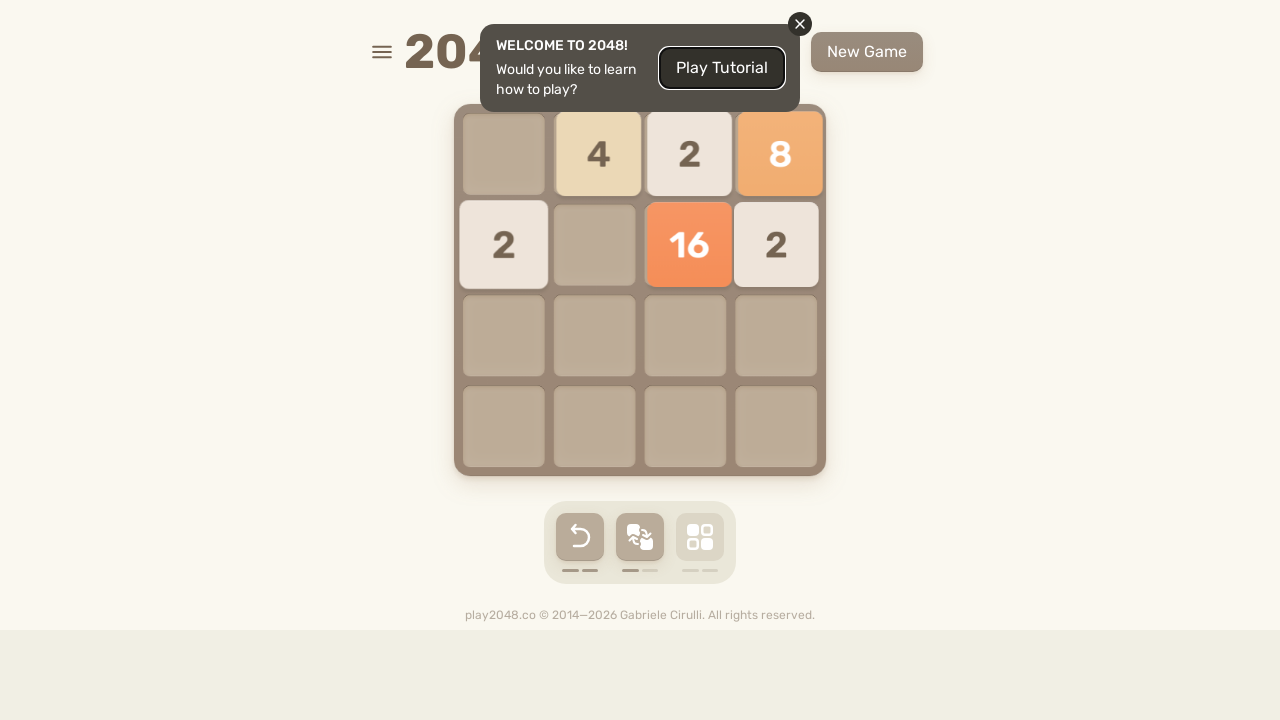

Pressed ArrowLeft key to move tiles left on html
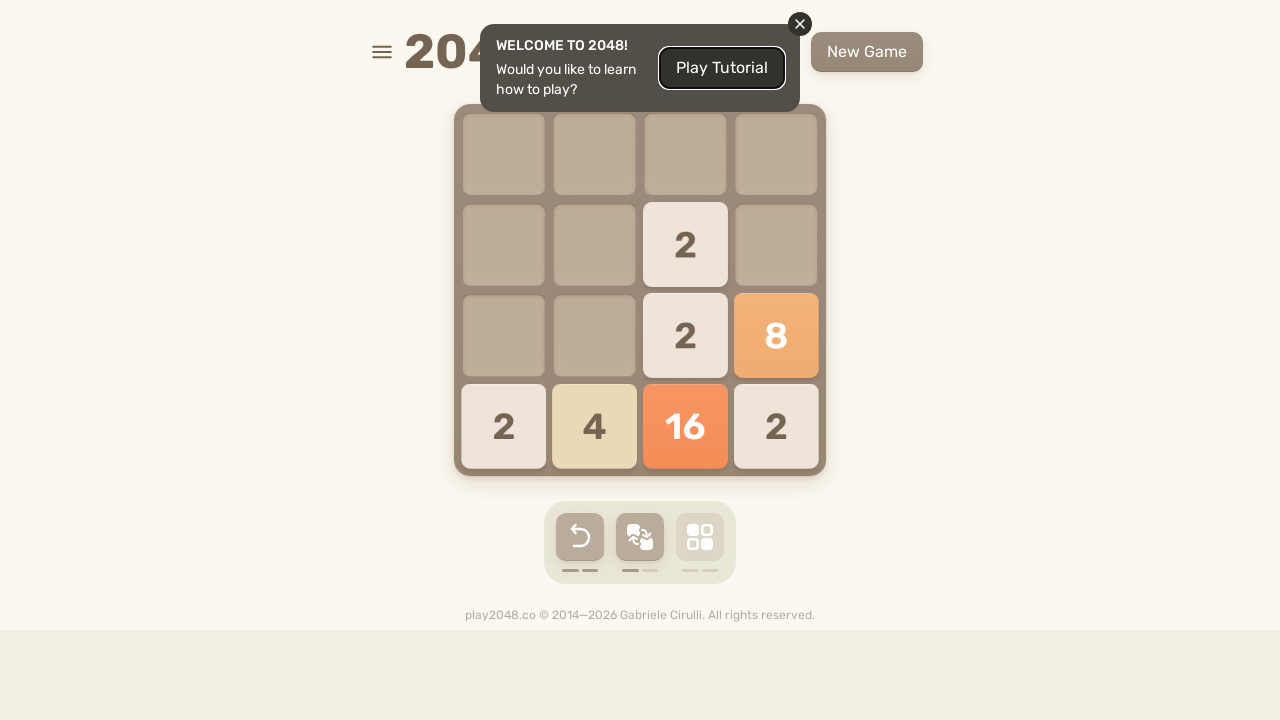

Pressed ArrowUp key to move tiles up on html
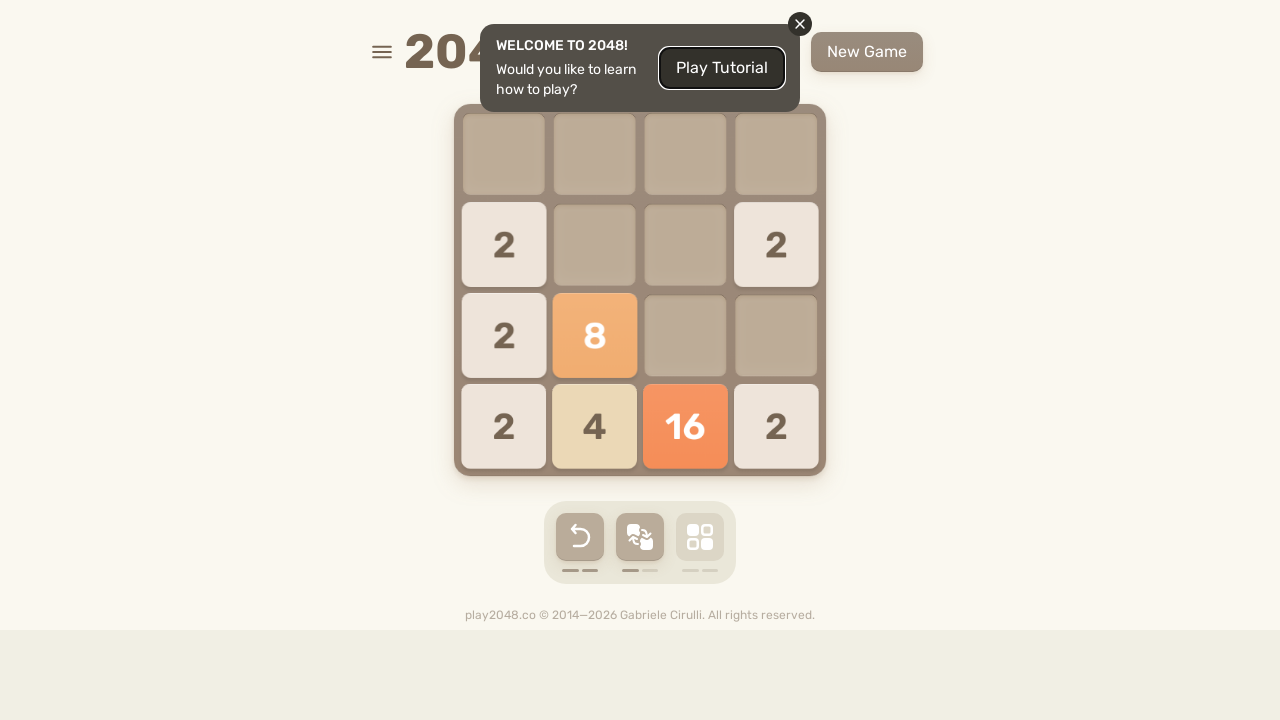

Pressed ArrowRight key to move tiles right on html
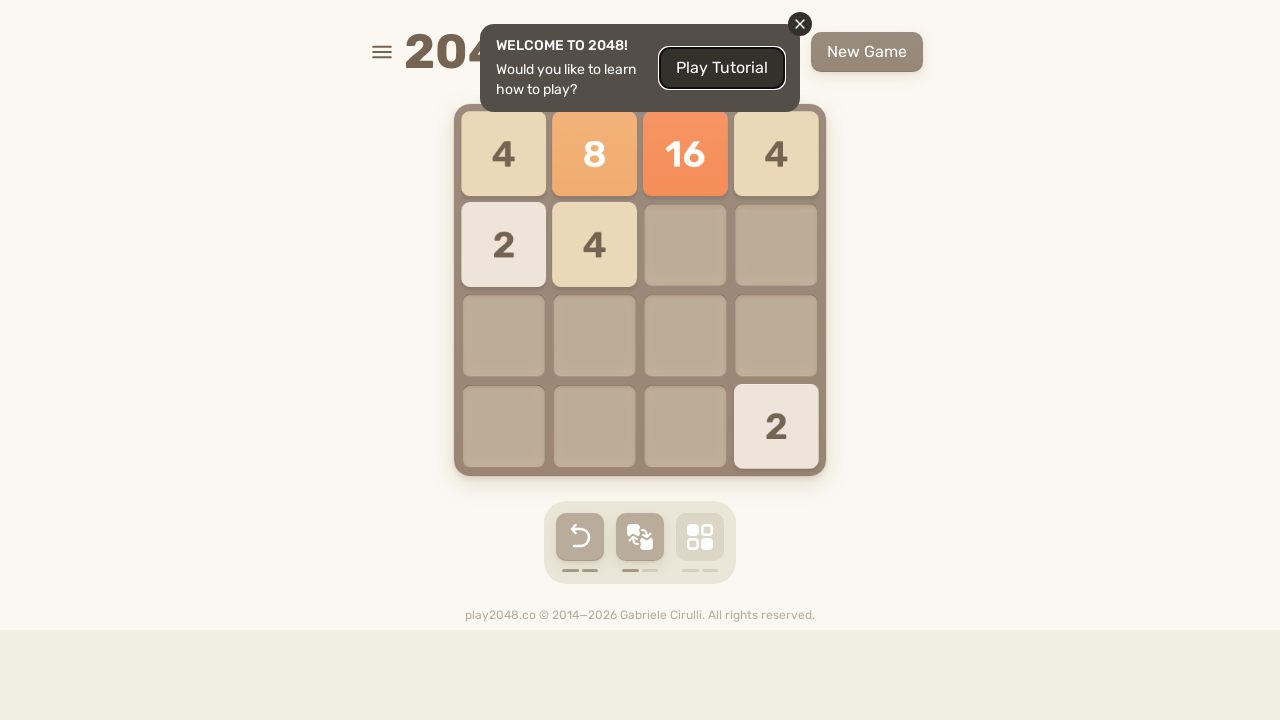

Pressed ArrowDown key to move tiles down on html
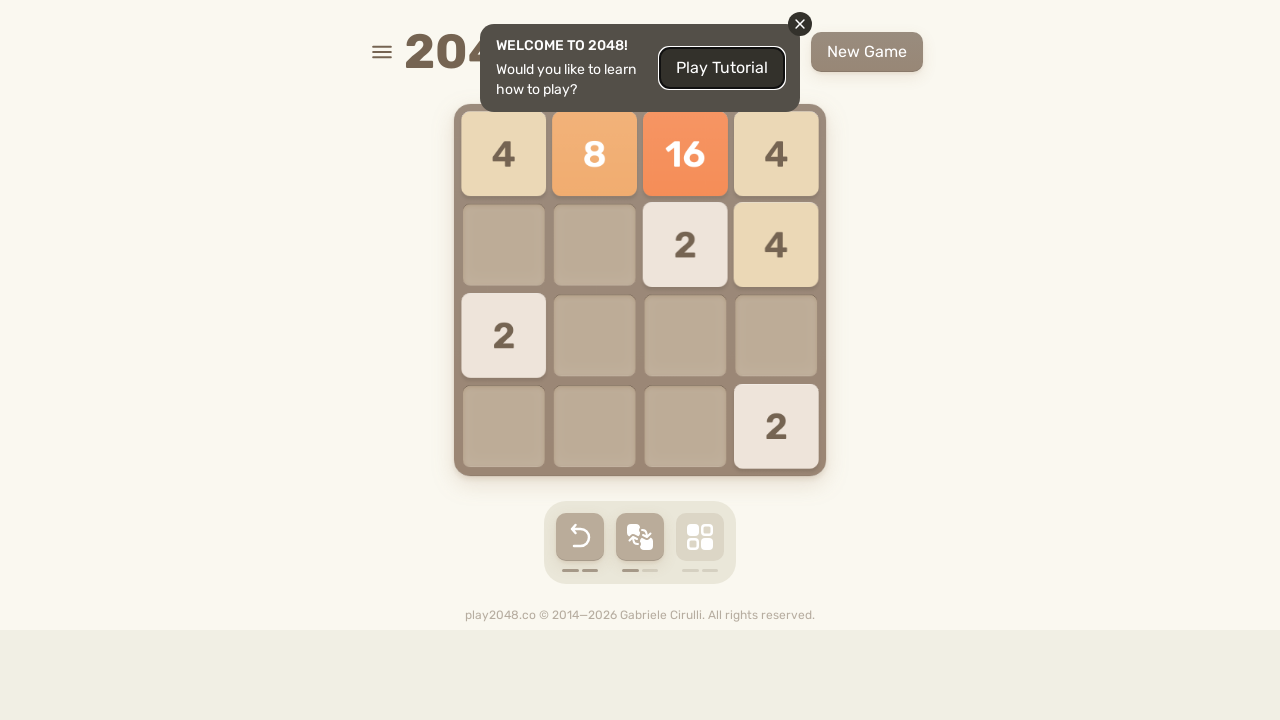

Pressed ArrowLeft key to move tiles left on html
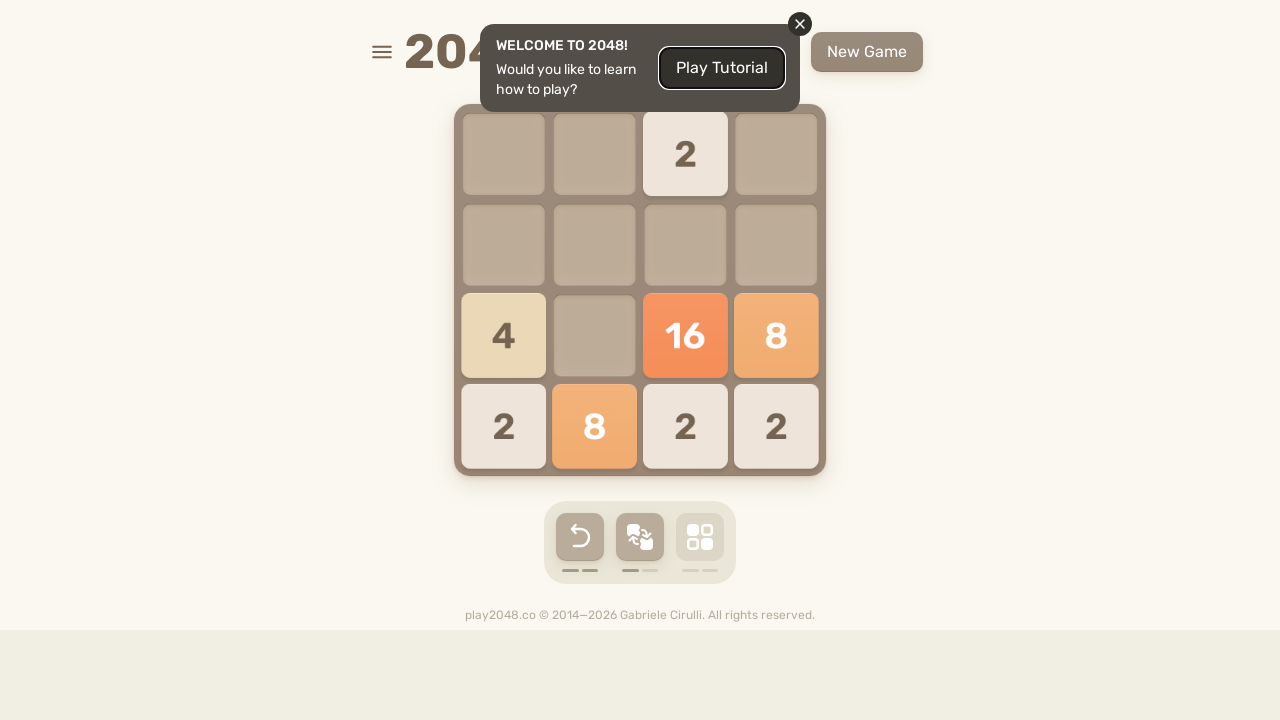

Pressed ArrowUp key to move tiles up on html
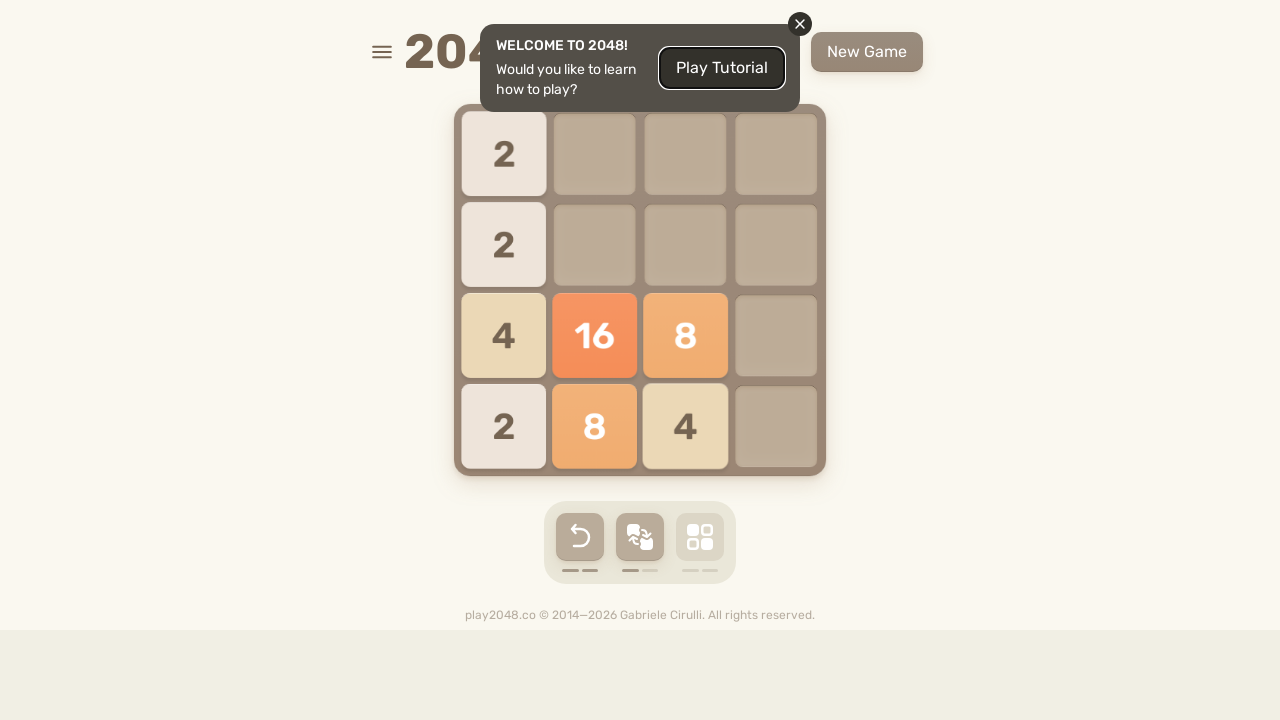

Pressed ArrowRight key to move tiles right on html
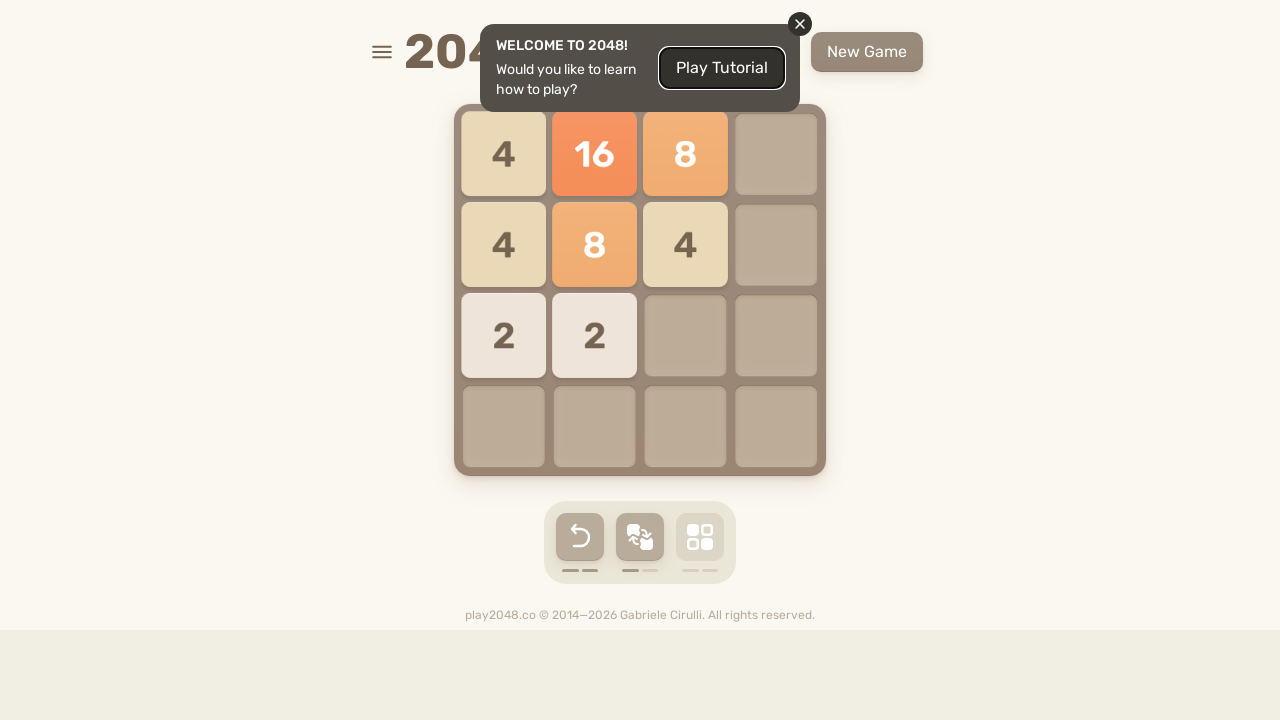

Pressed ArrowDown key to move tiles down on html
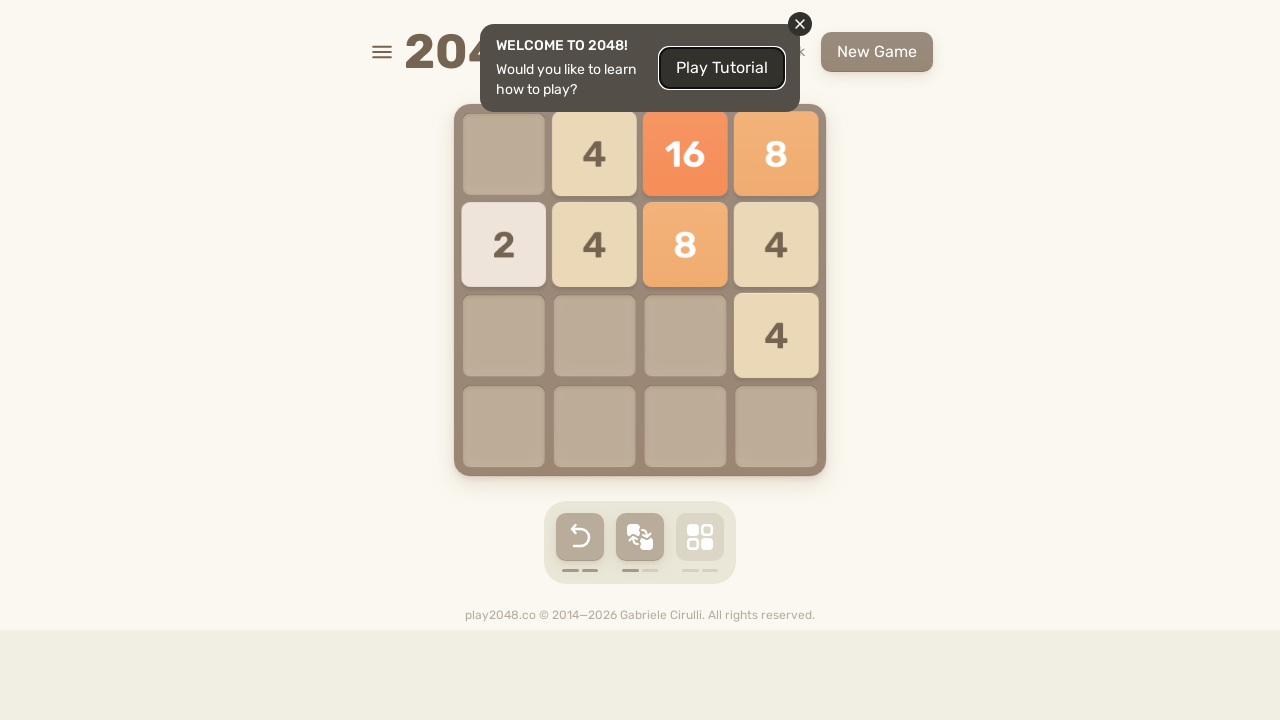

Pressed ArrowLeft key to move tiles left on html
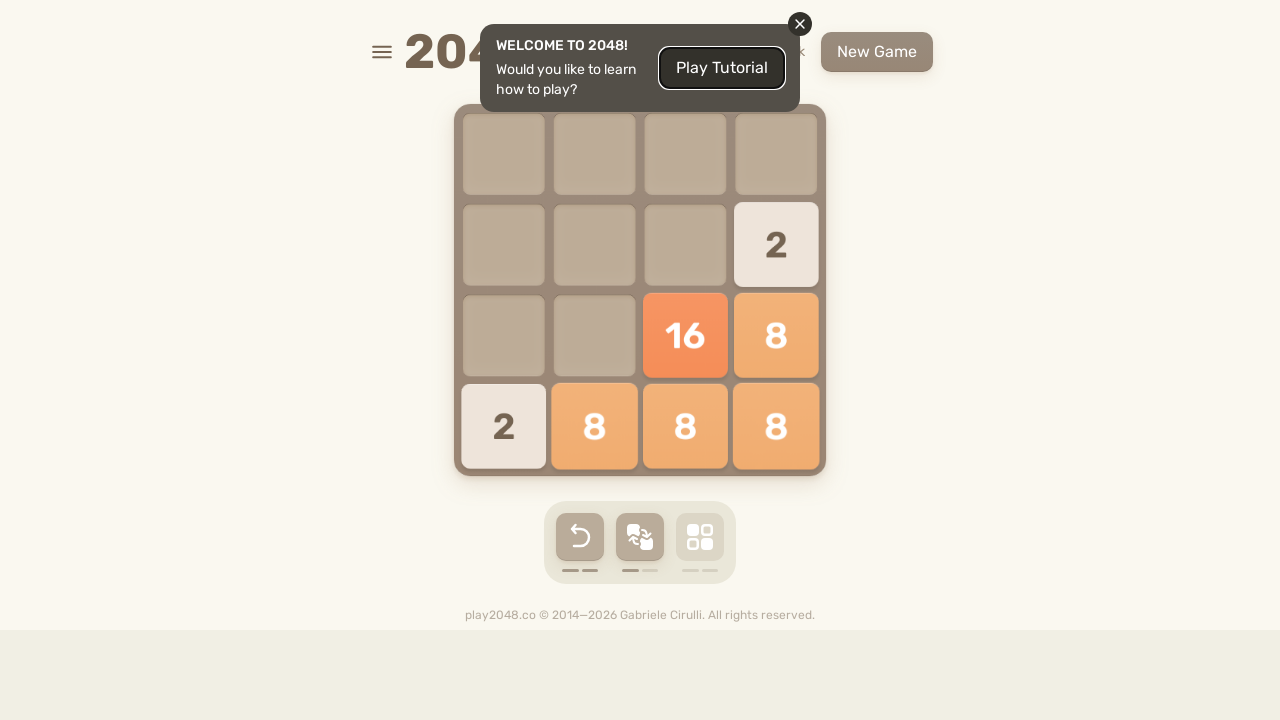

Pressed ArrowUp key to move tiles up on html
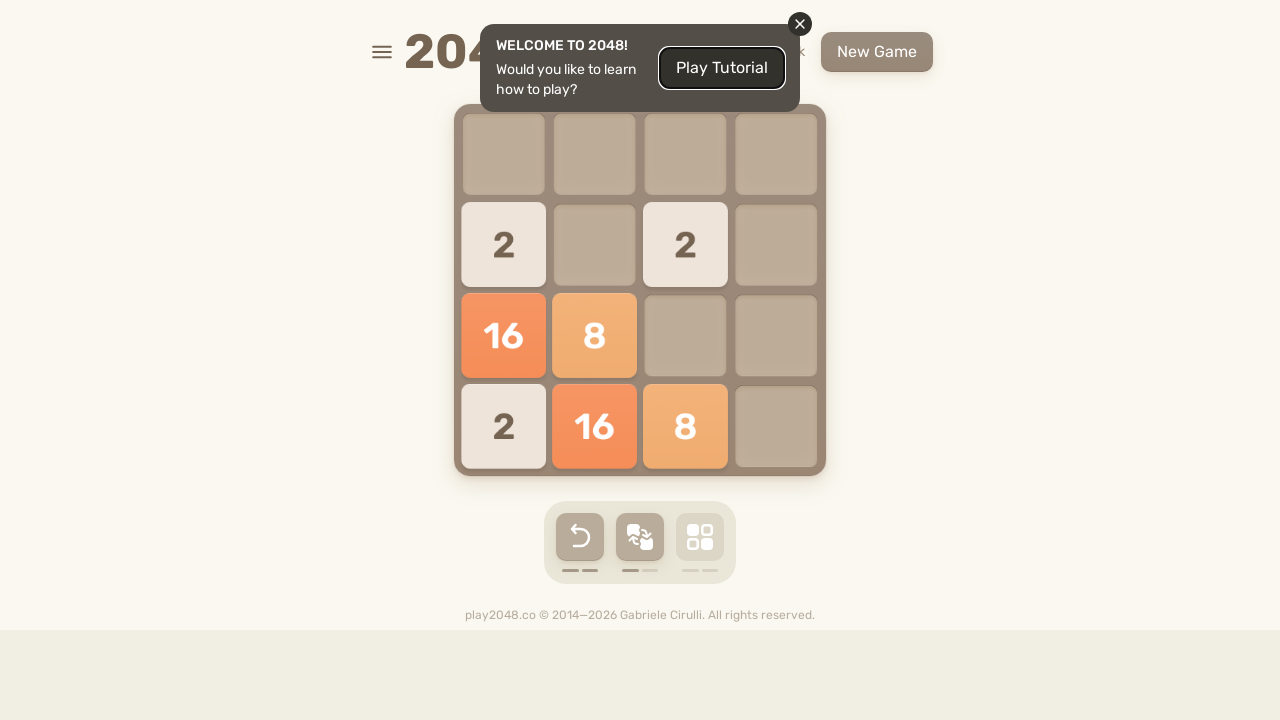

Pressed ArrowRight key to move tiles right on html
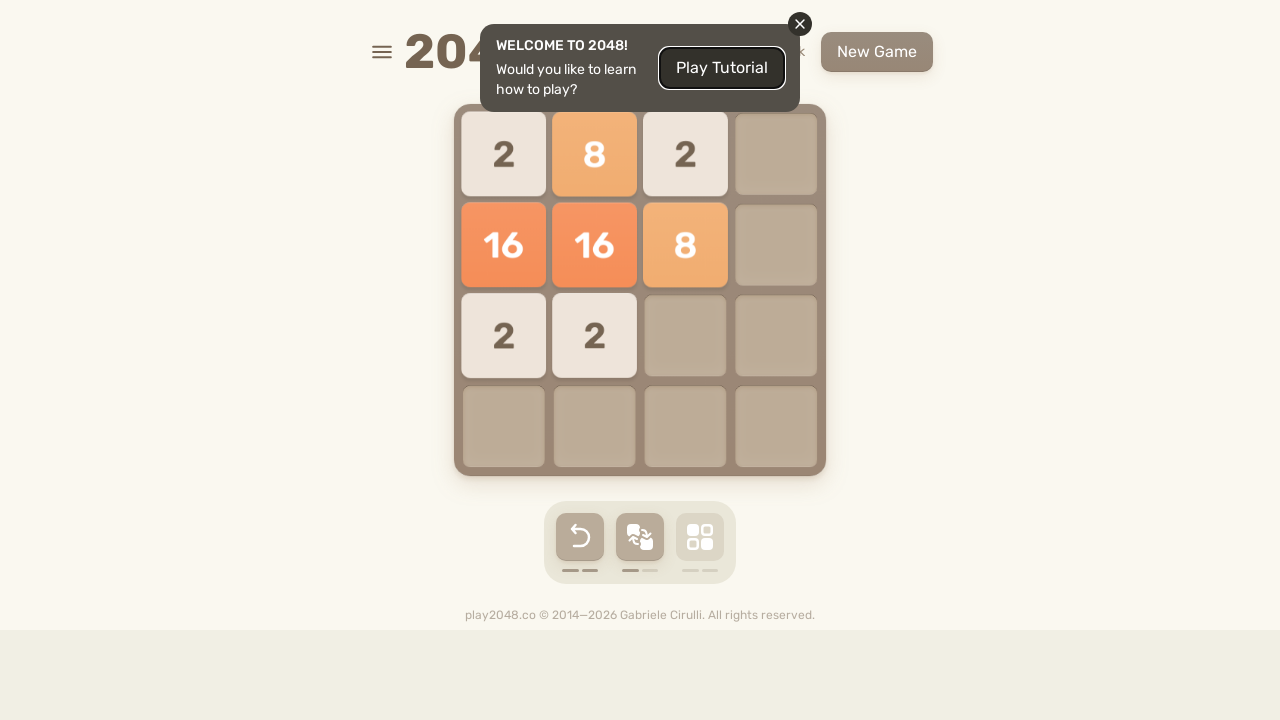

Pressed ArrowDown key to move tiles down on html
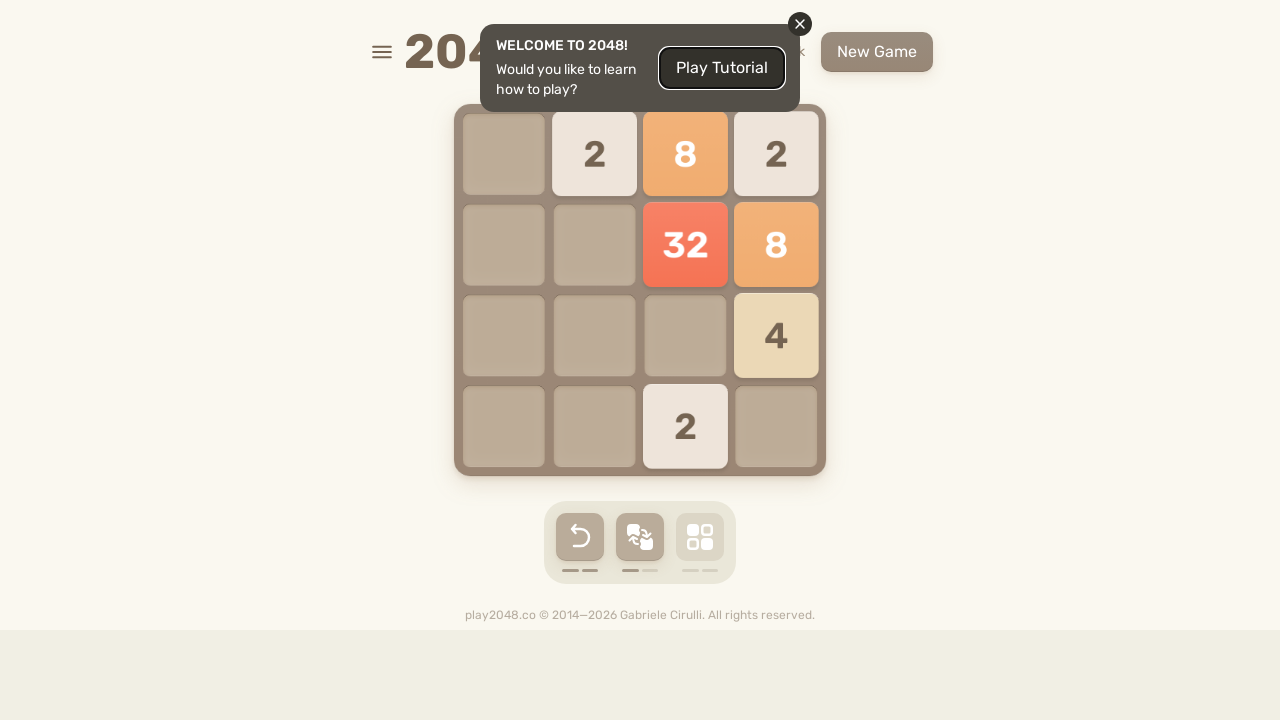

Pressed ArrowLeft key to move tiles left on html
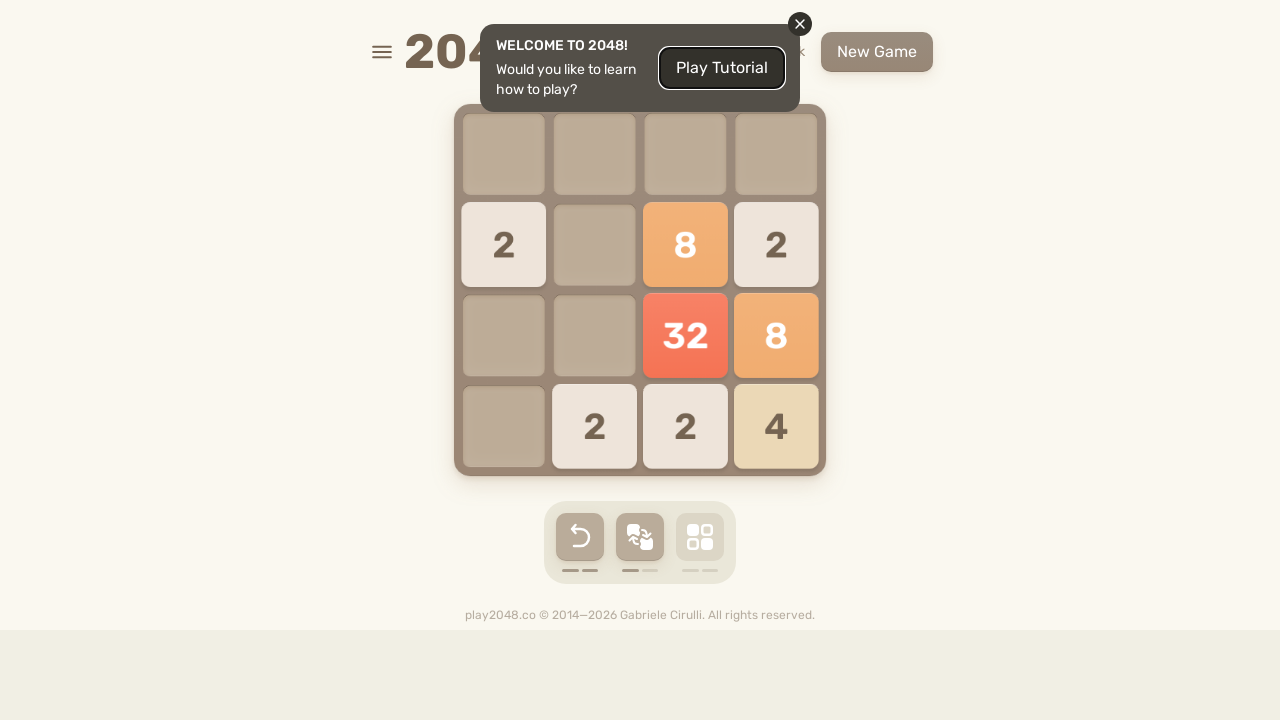

Pressed ArrowUp key to move tiles up on html
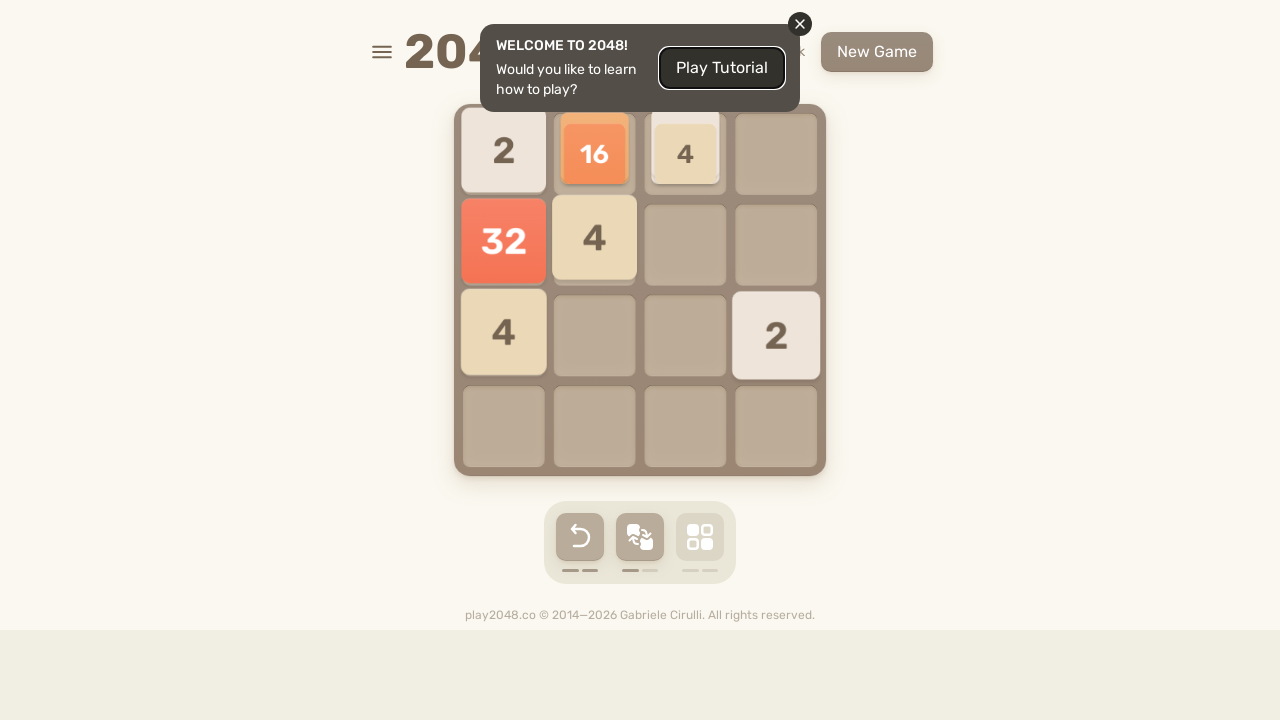

Pressed ArrowRight key to move tiles right on html
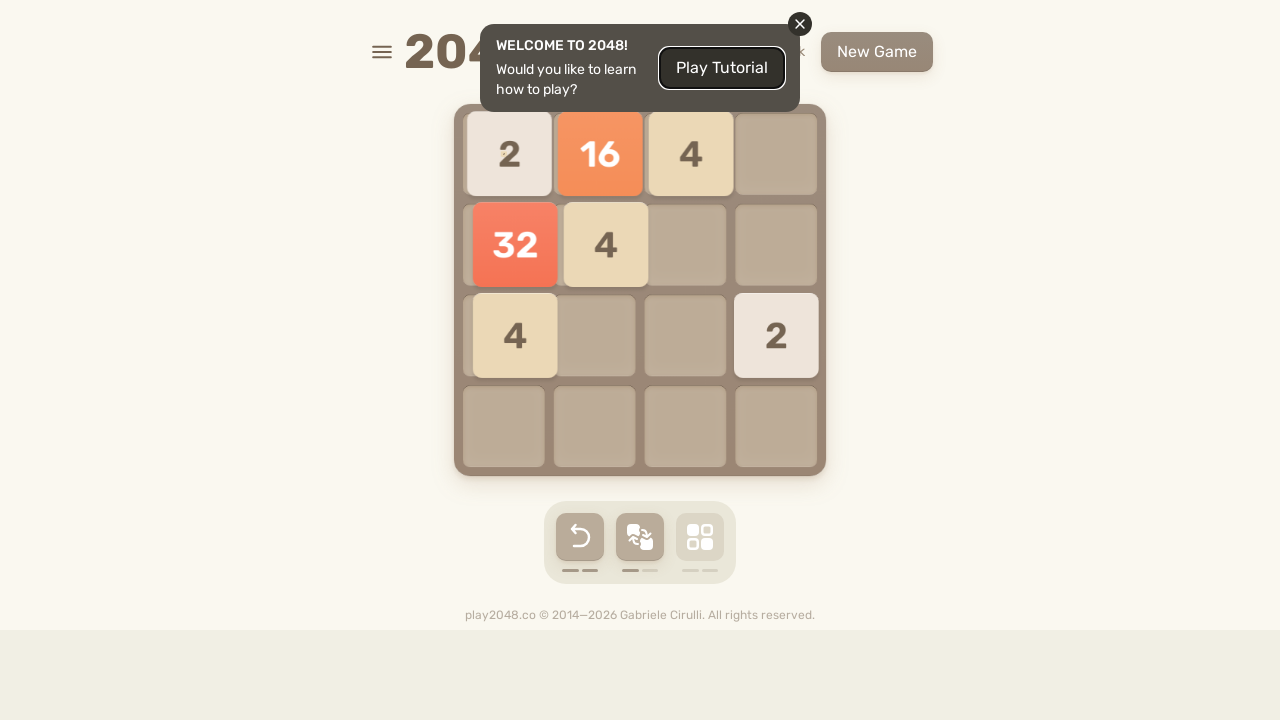

Pressed ArrowDown key to move tiles down on html
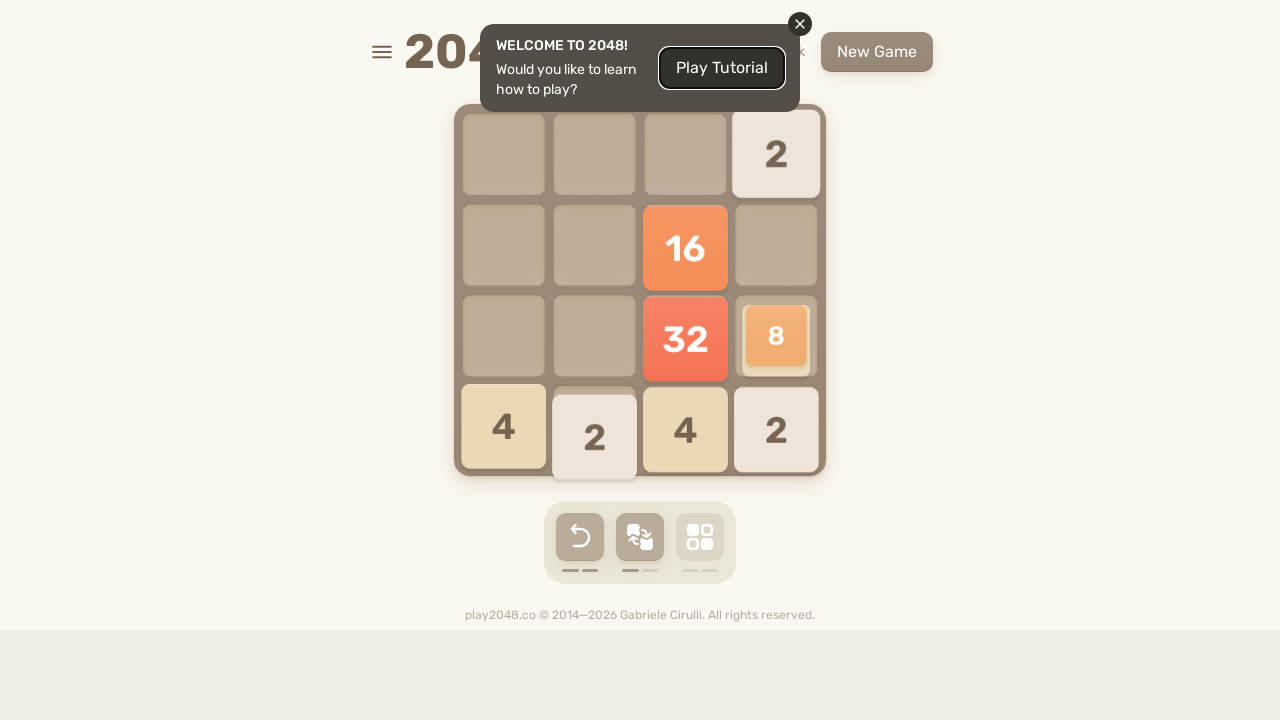

Pressed ArrowLeft key to move tiles left on html
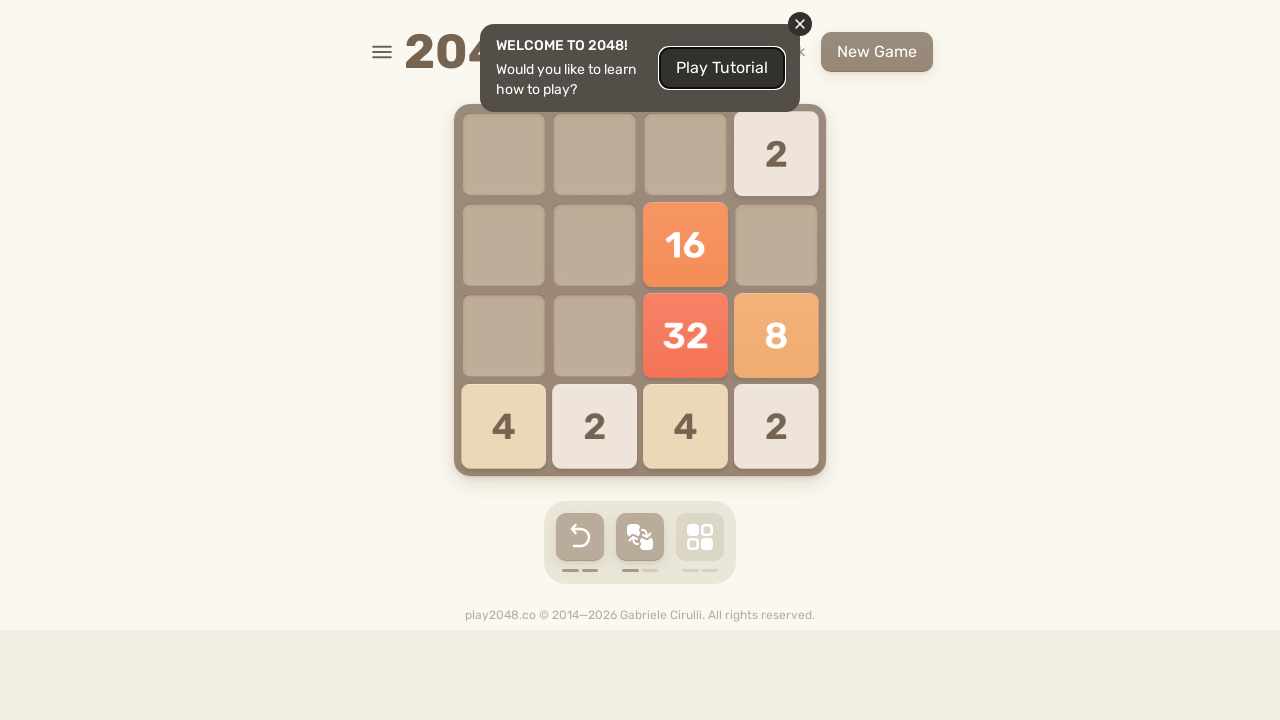

Pressed ArrowUp key to move tiles up on html
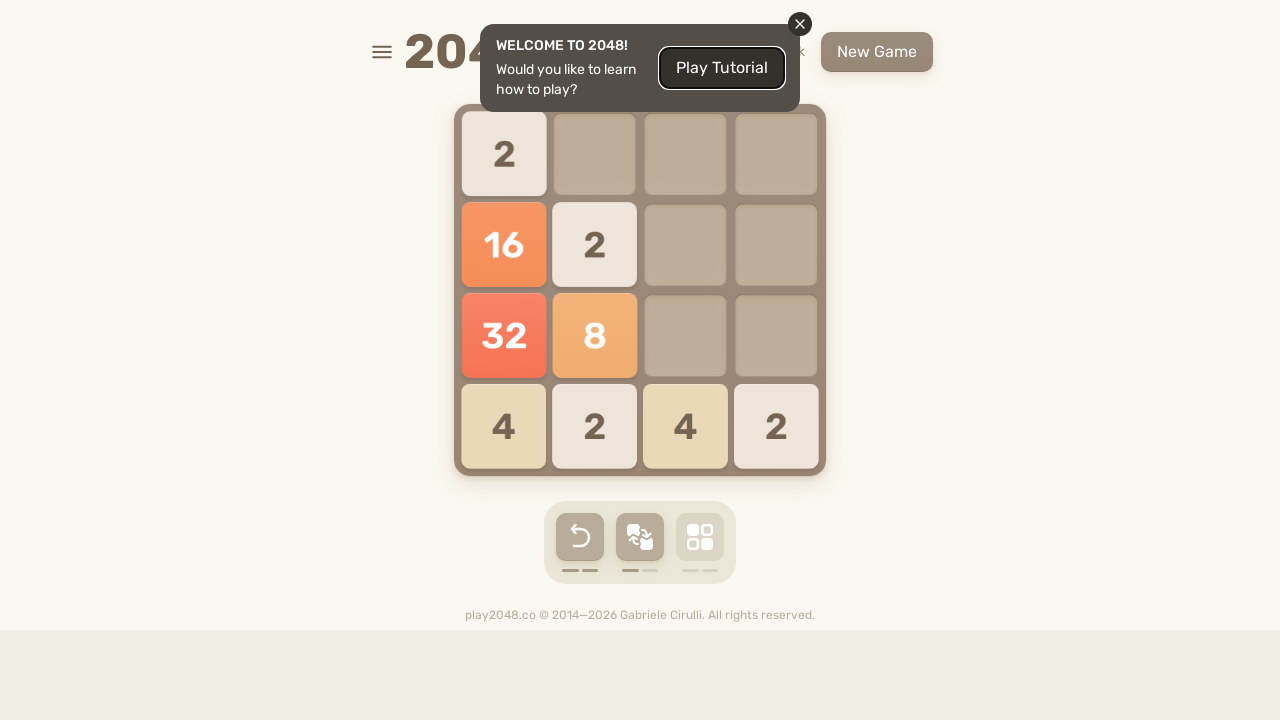

Pressed ArrowRight key to move tiles right on html
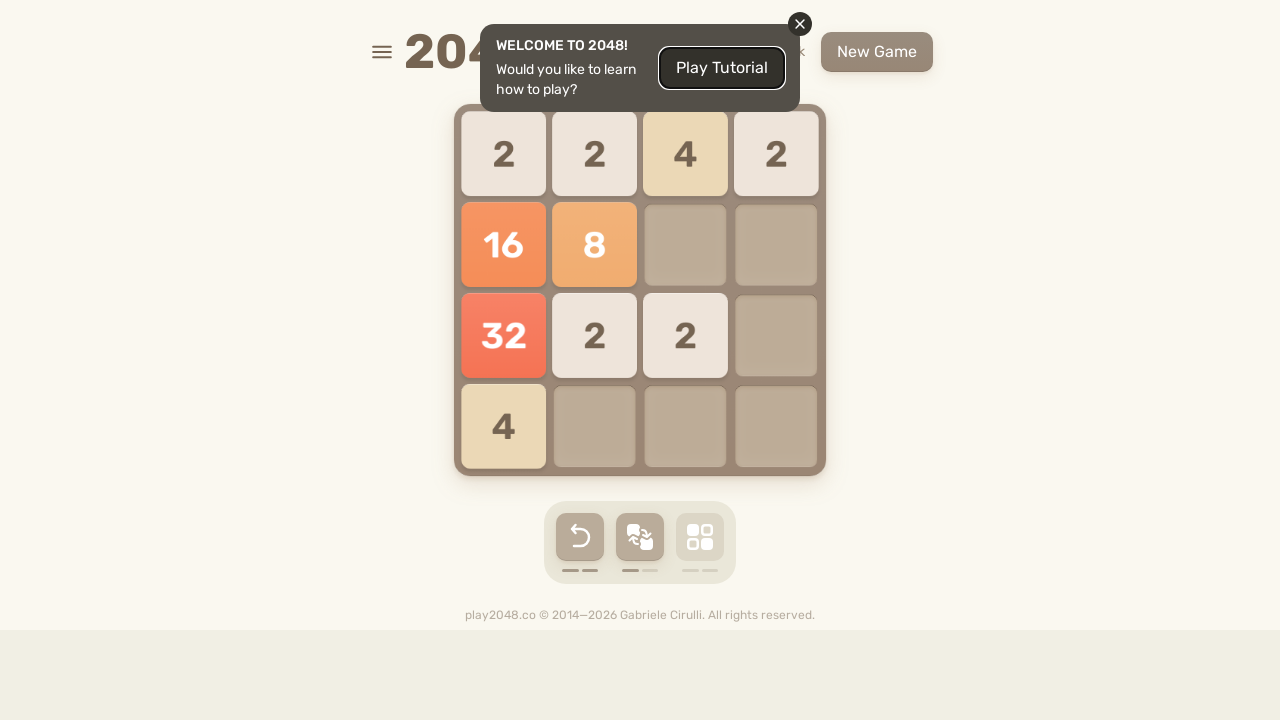

Pressed ArrowDown key to move tiles down on html
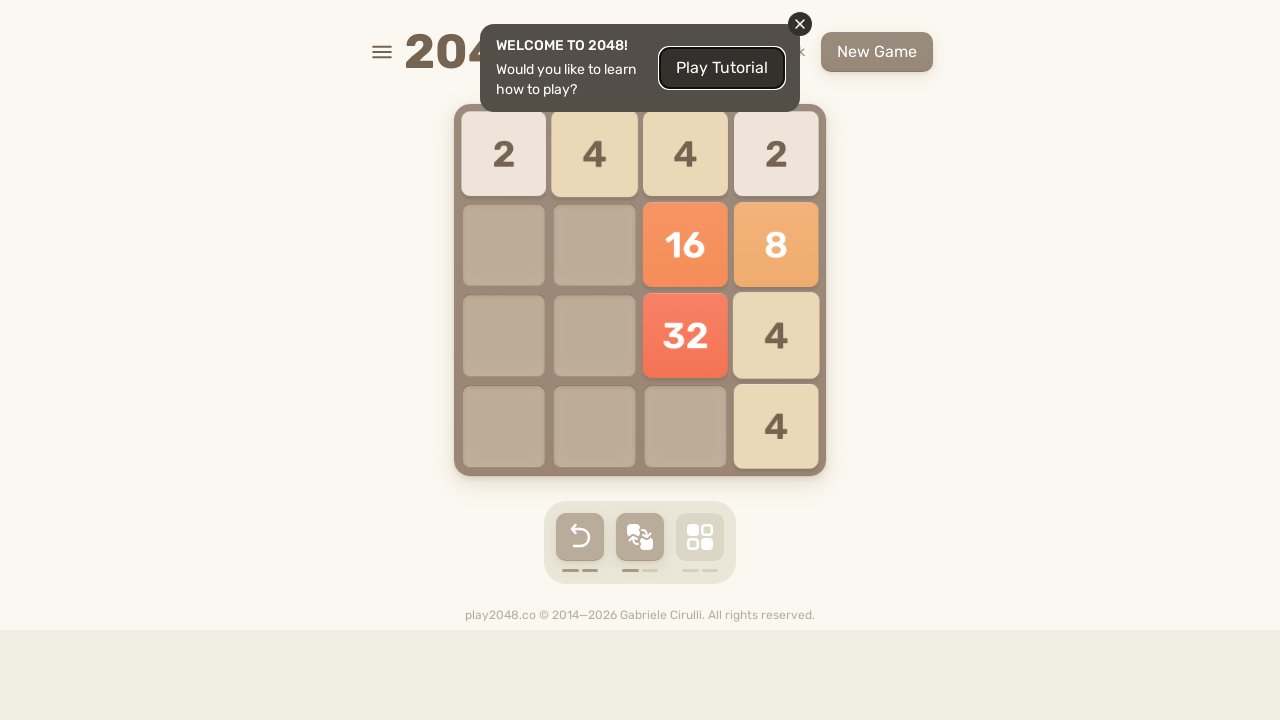

Pressed ArrowLeft key to move tiles left on html
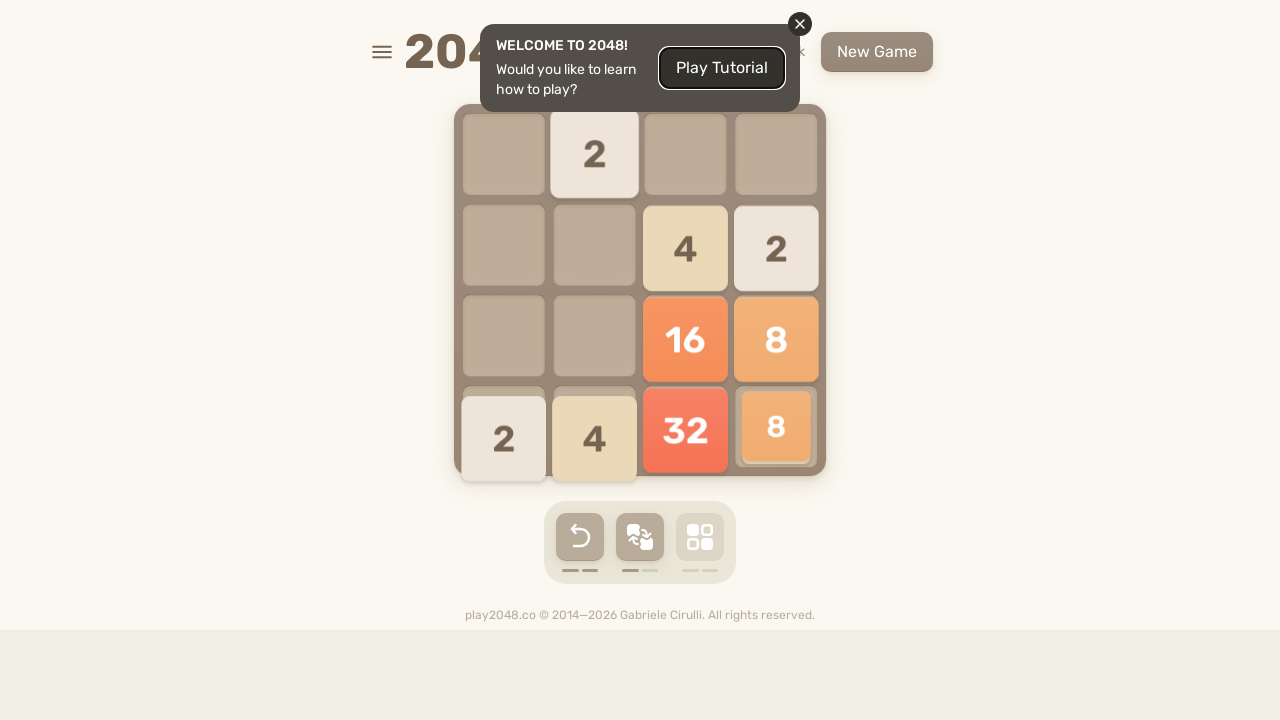

Pressed ArrowUp key to move tiles up on html
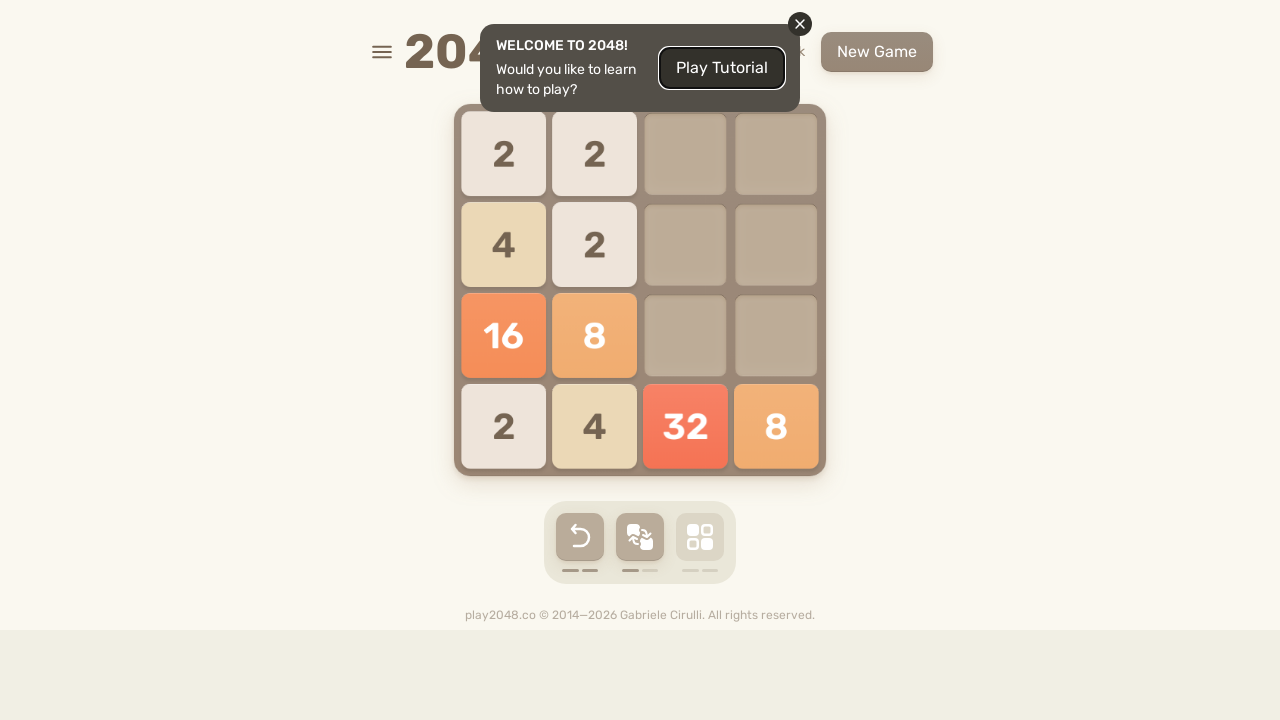

Pressed ArrowRight key to move tiles right on html
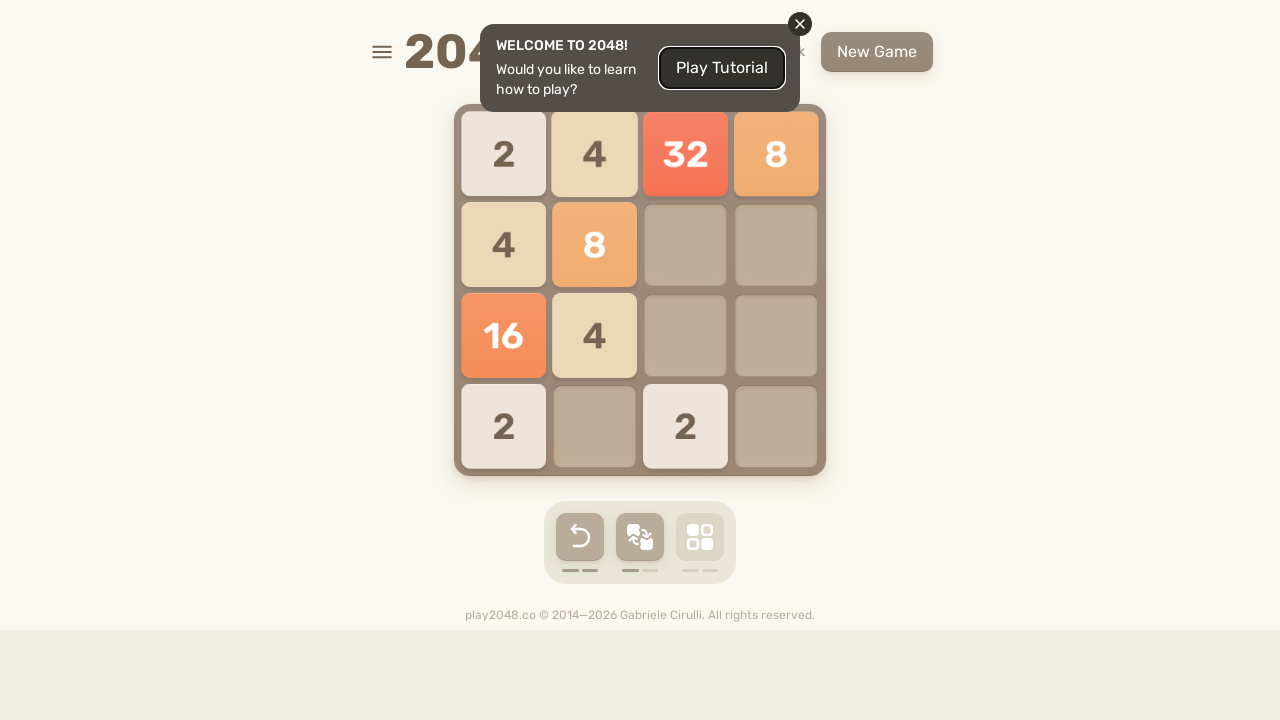

Pressed ArrowDown key to move tiles down on html
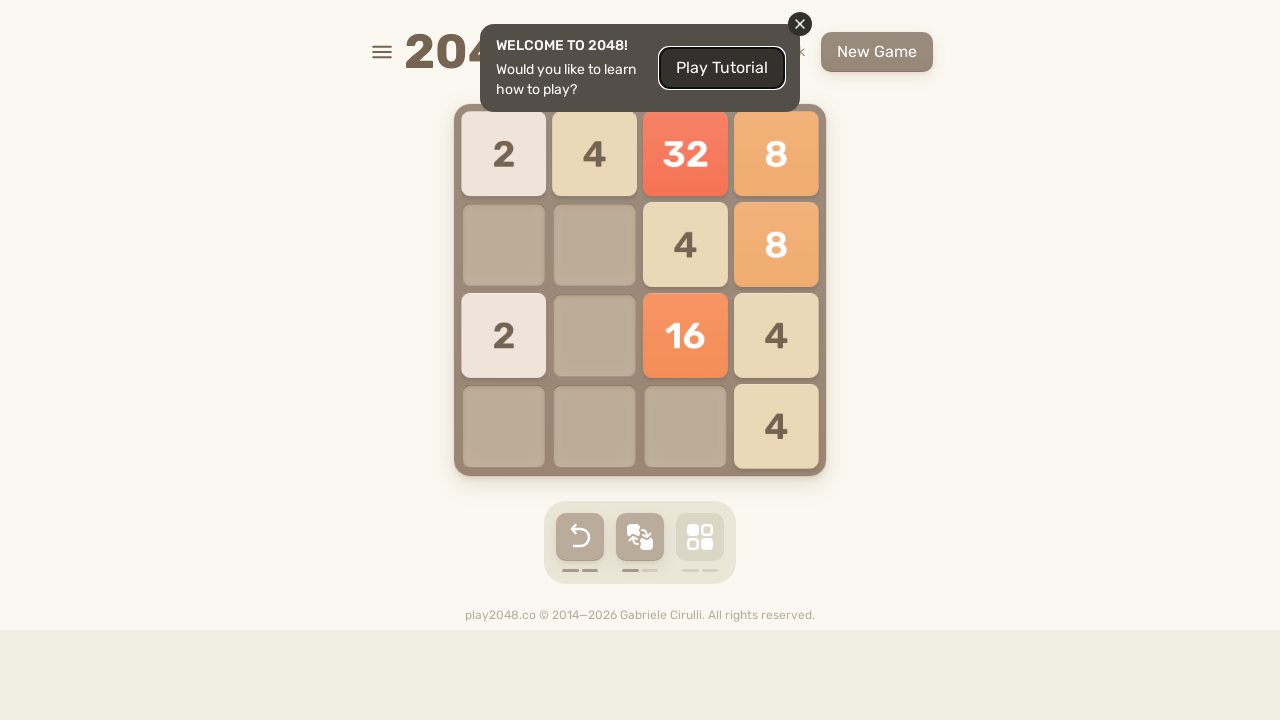

Pressed ArrowLeft key to move tiles left on html
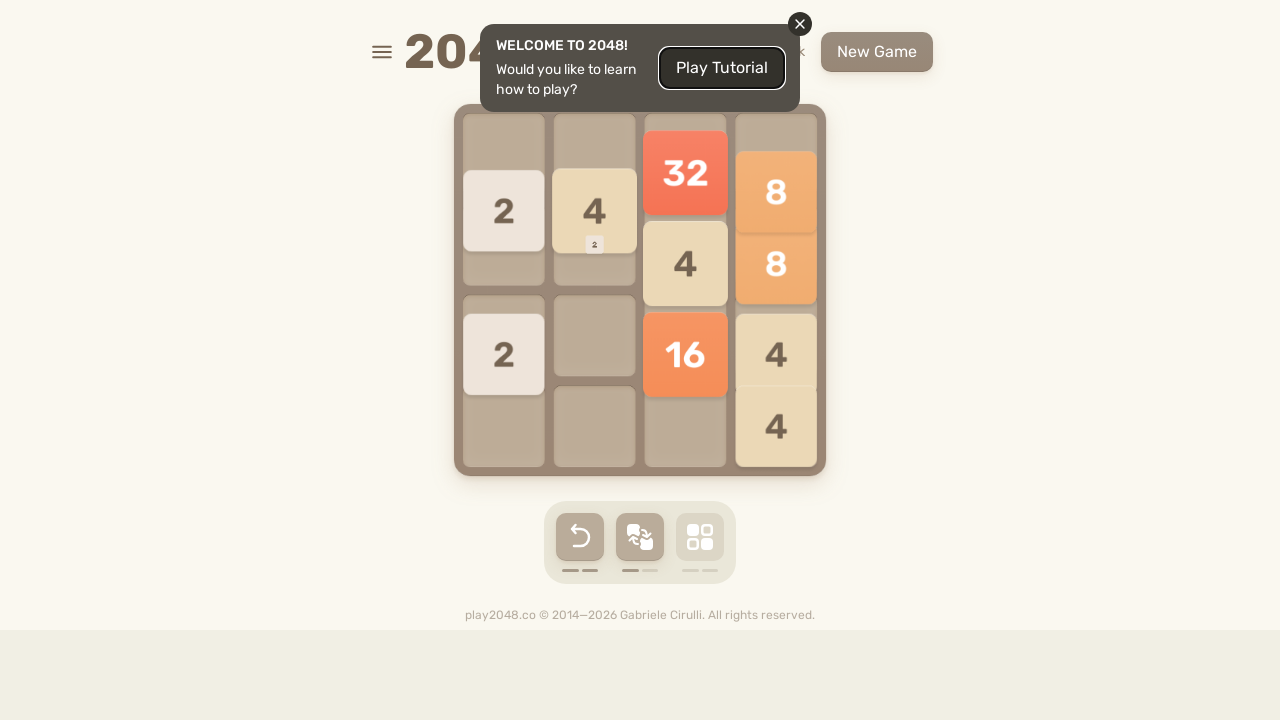

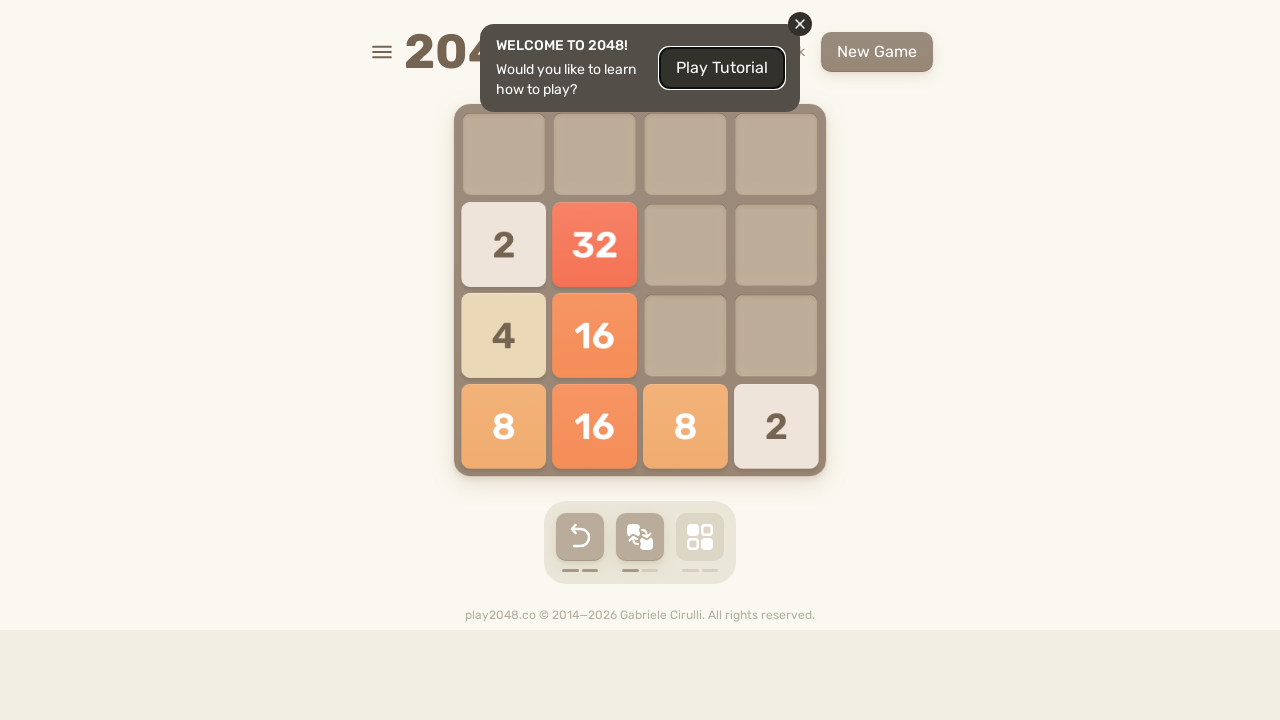